Navigates through paginated movie listing pages on a SPA site, waiting for movie cards to load on each page and verifying the content is displayed.

Starting URL: https://spa2.scrape.center/page/1

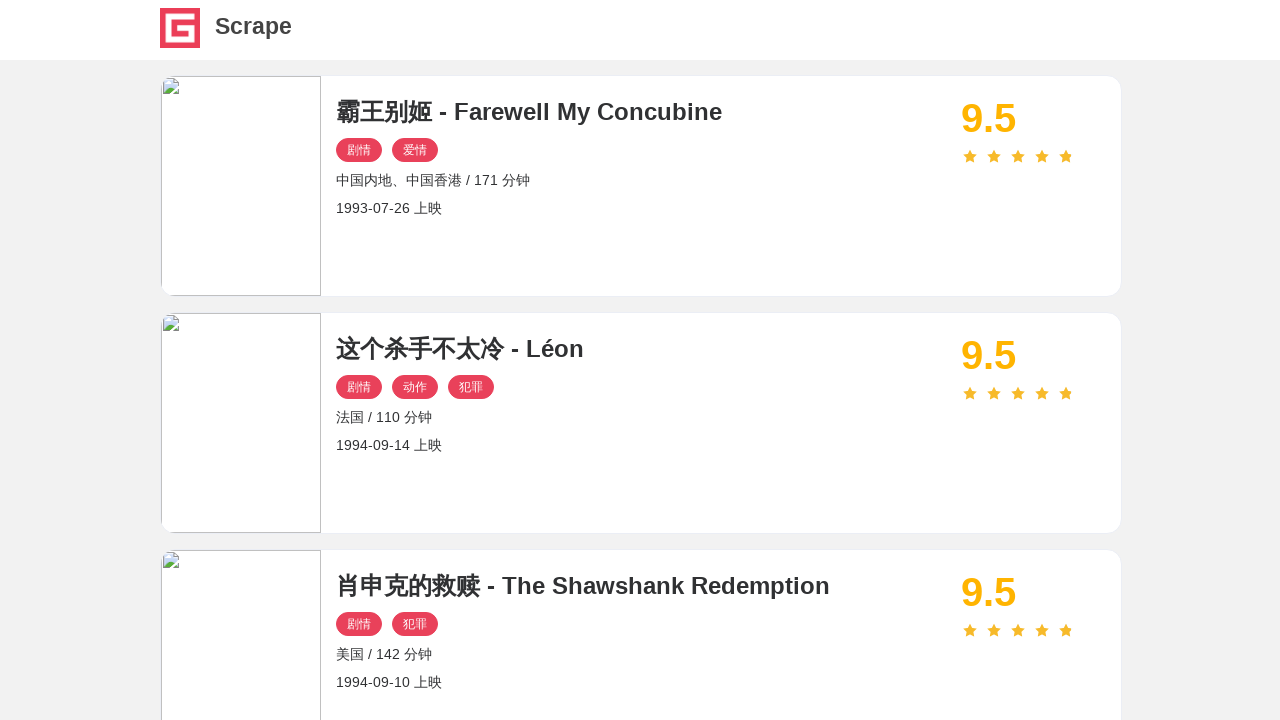

Page loaded with network idle on page 1
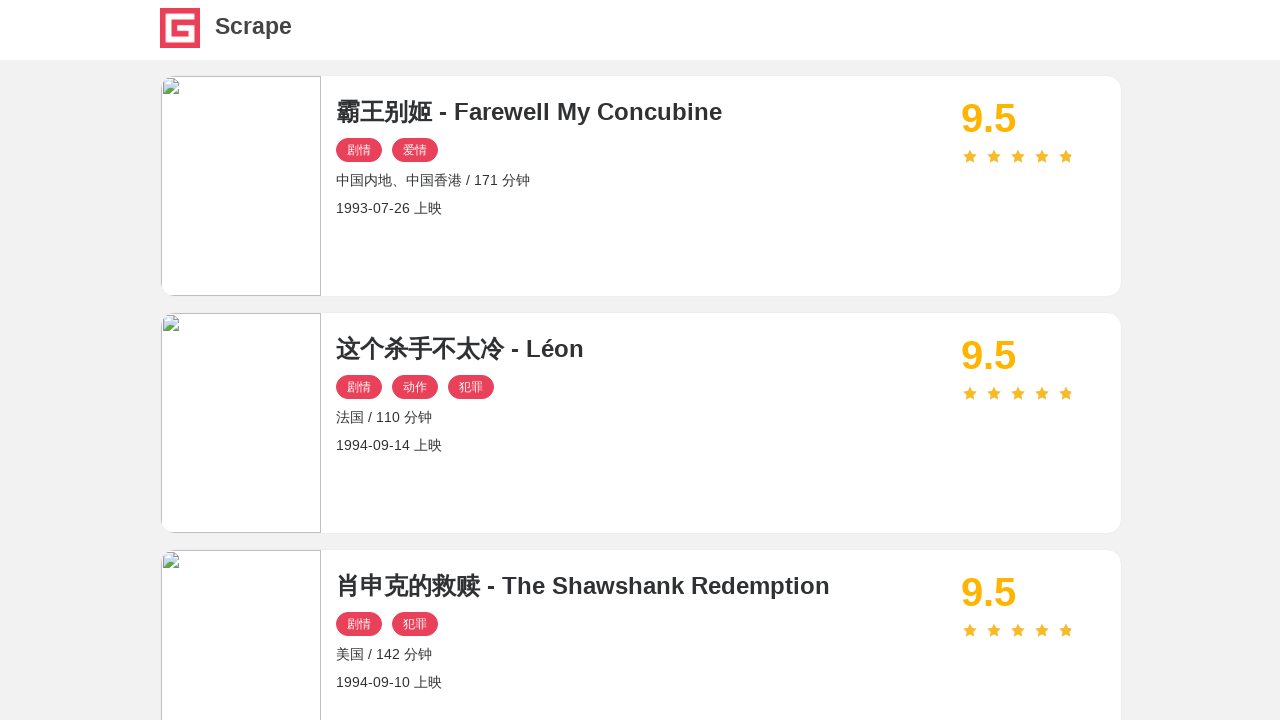

Movie cards selector is available on page 1
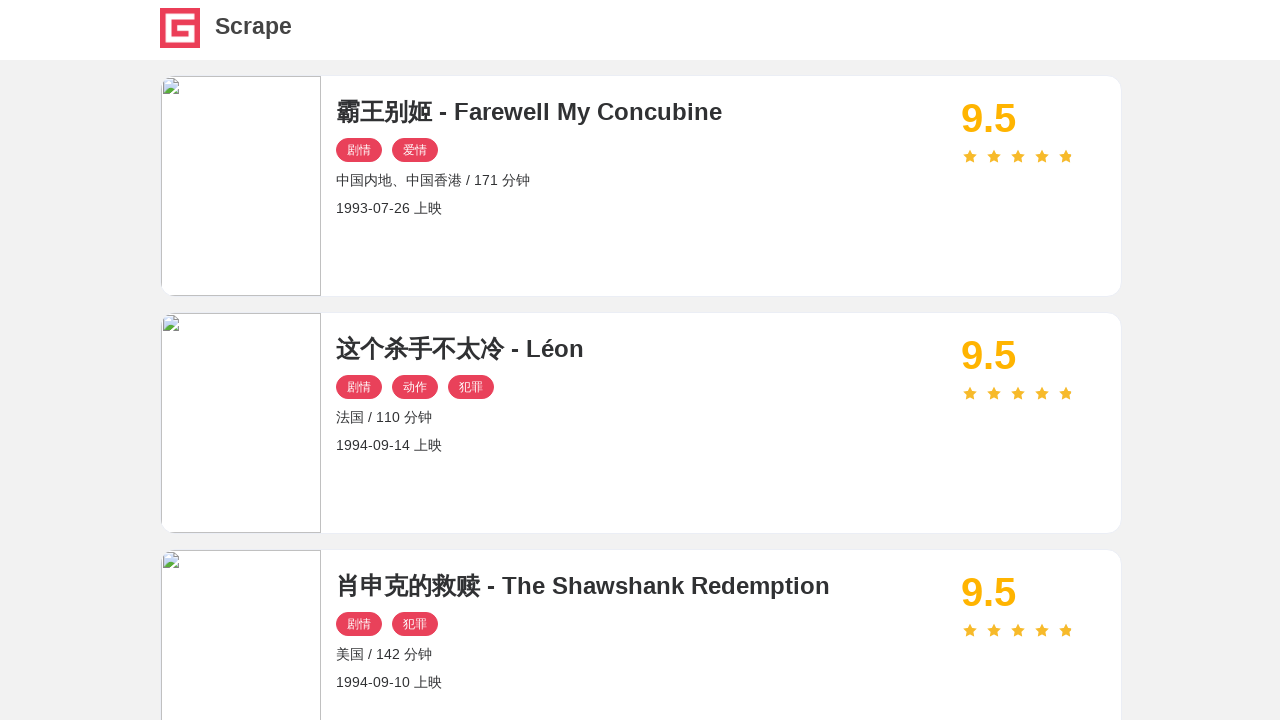

Found 10 movie cards on page 1
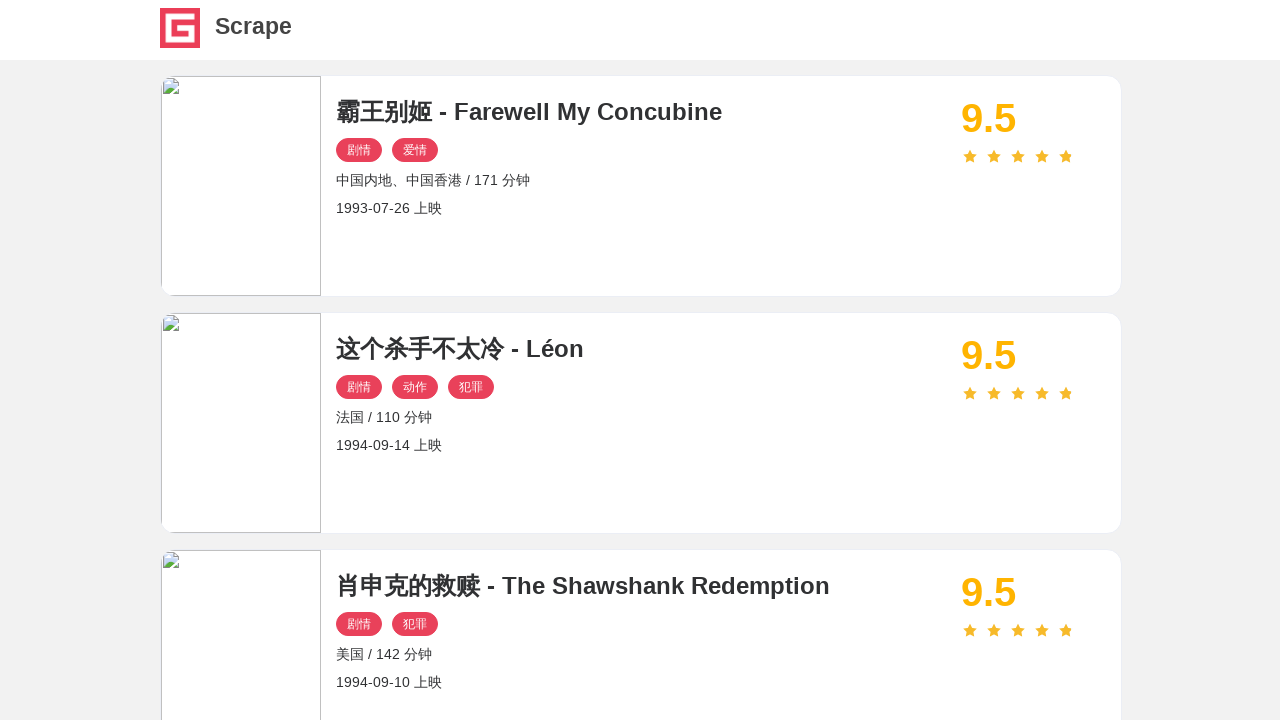

Verified that movie cards are present on page 1
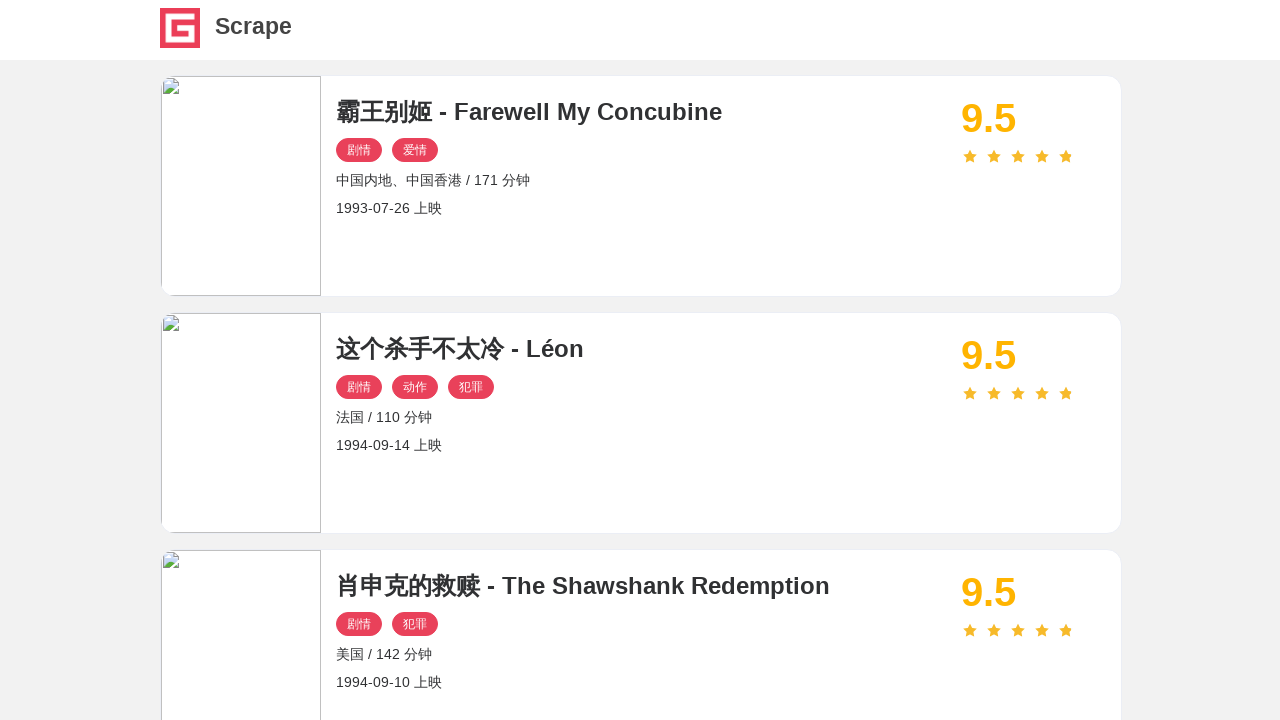

Navigated to page 2 with network idle
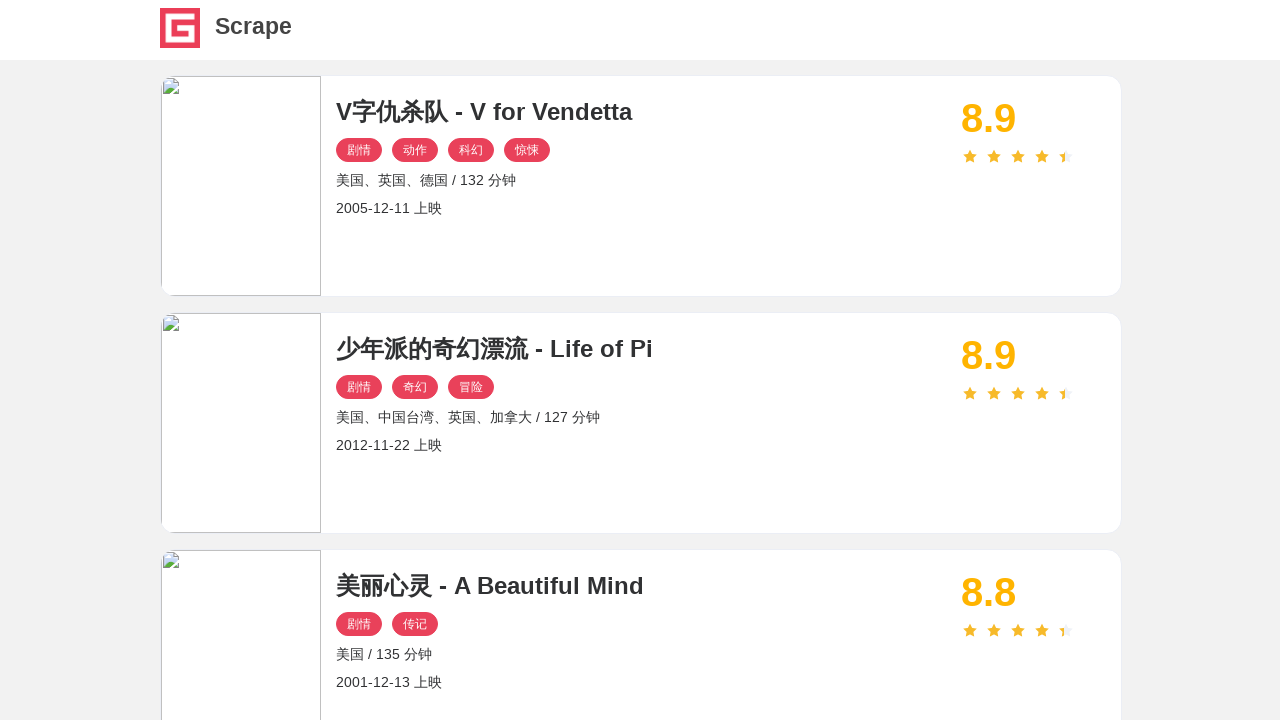

Movie cards selector is available on page 2
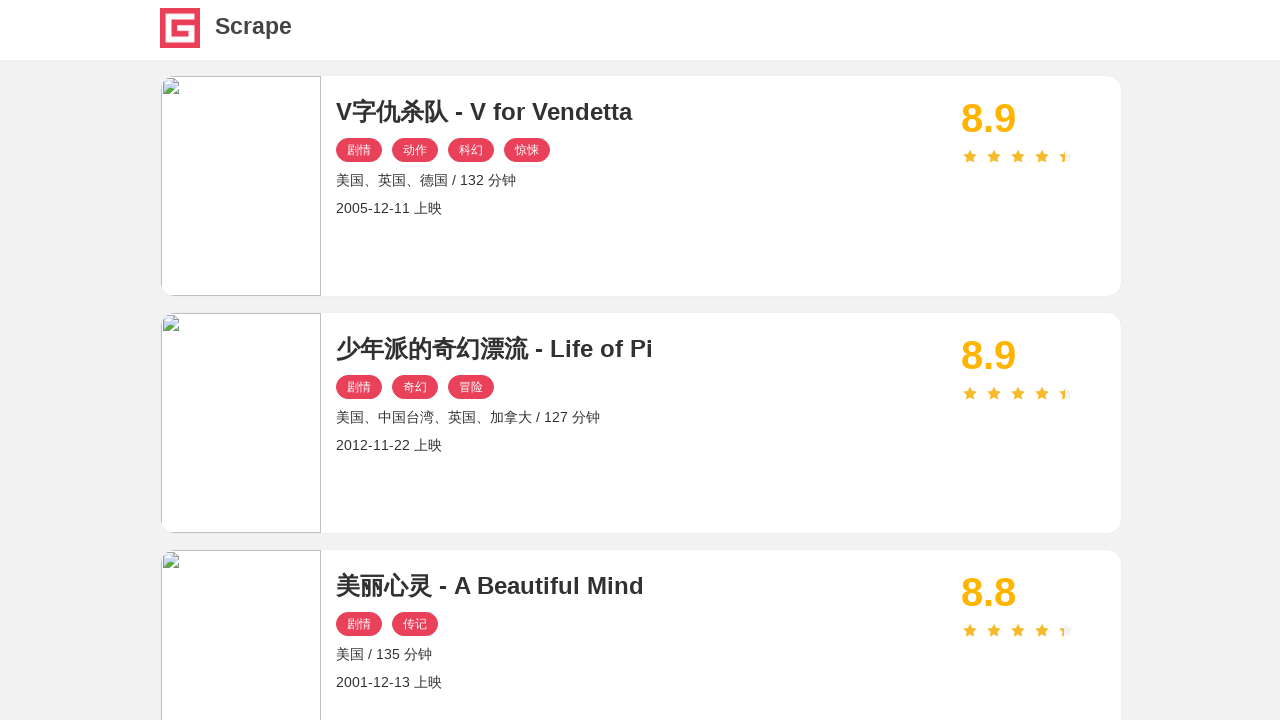

Found 10 movie cards on page 2
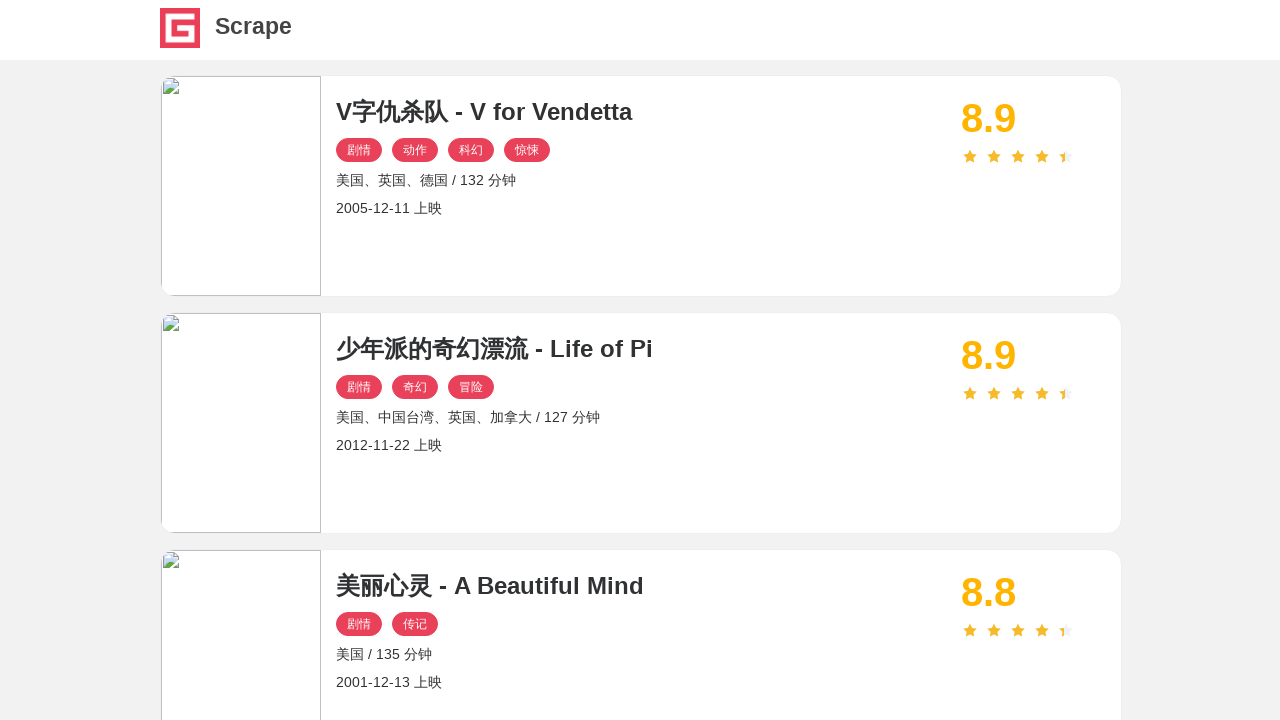

Verified that movie cards are present on page 2
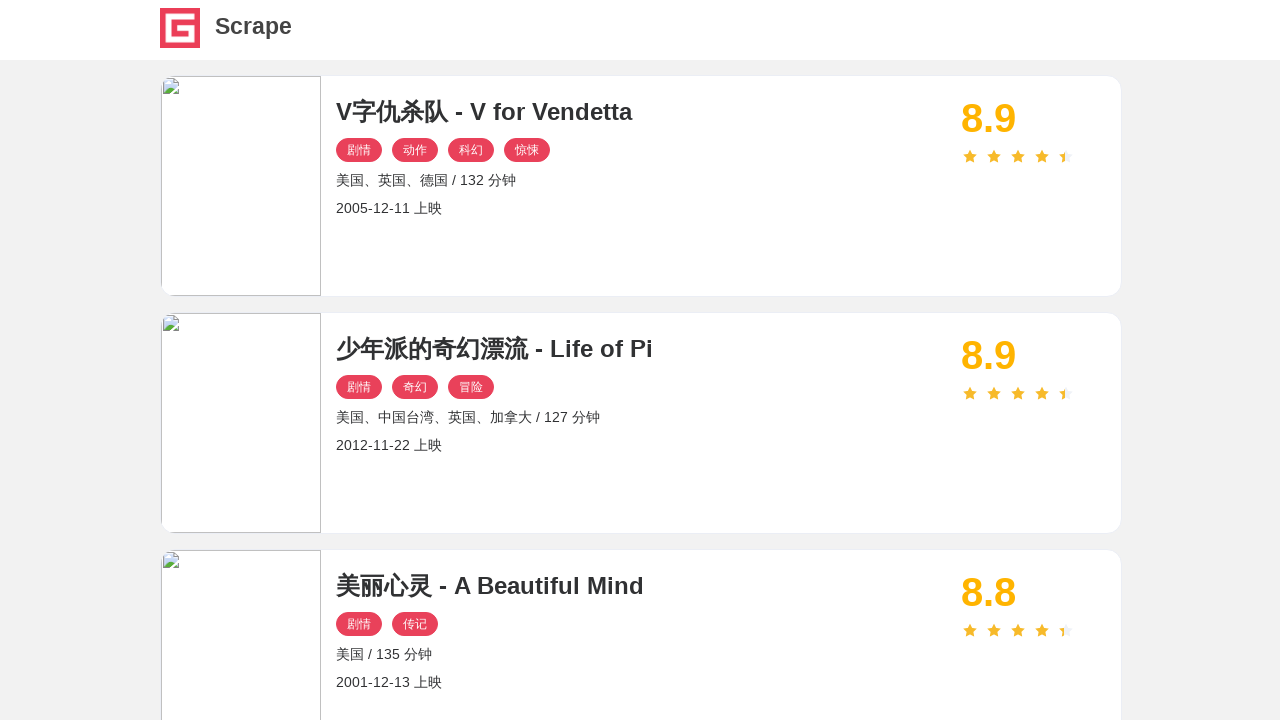

Navigated to page 3 with network idle
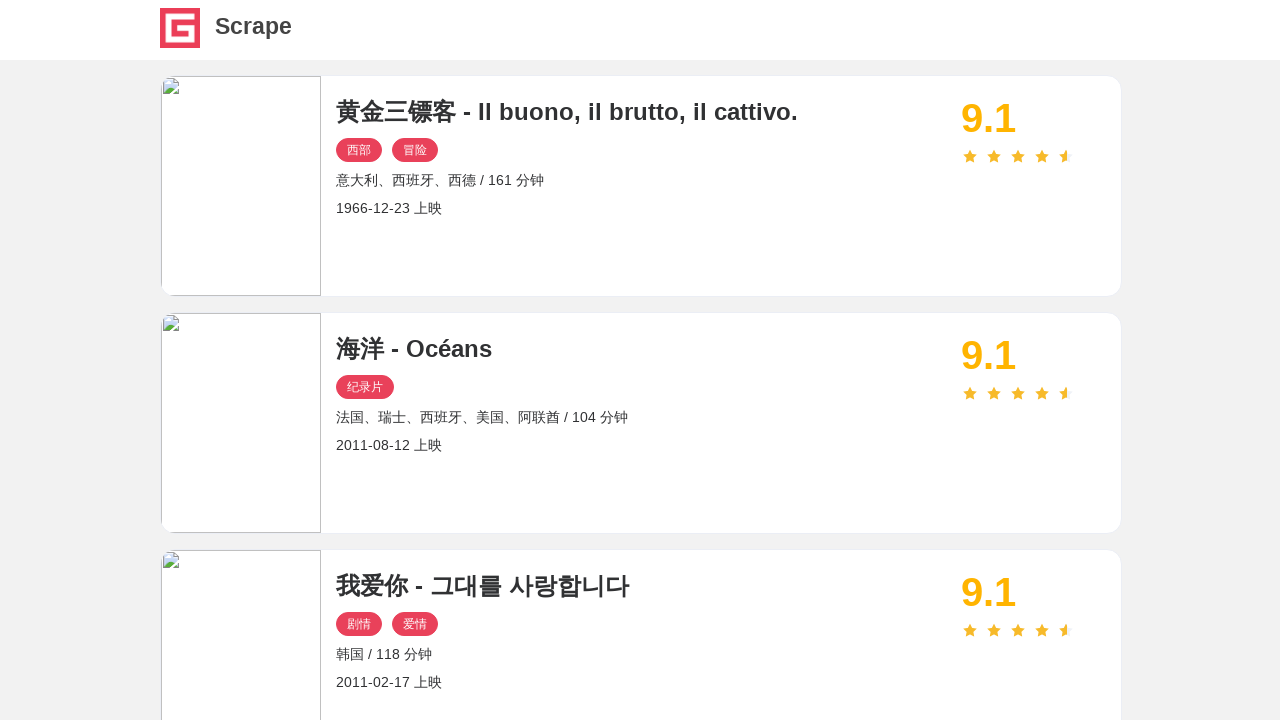

Movie cards selector is available on page 3
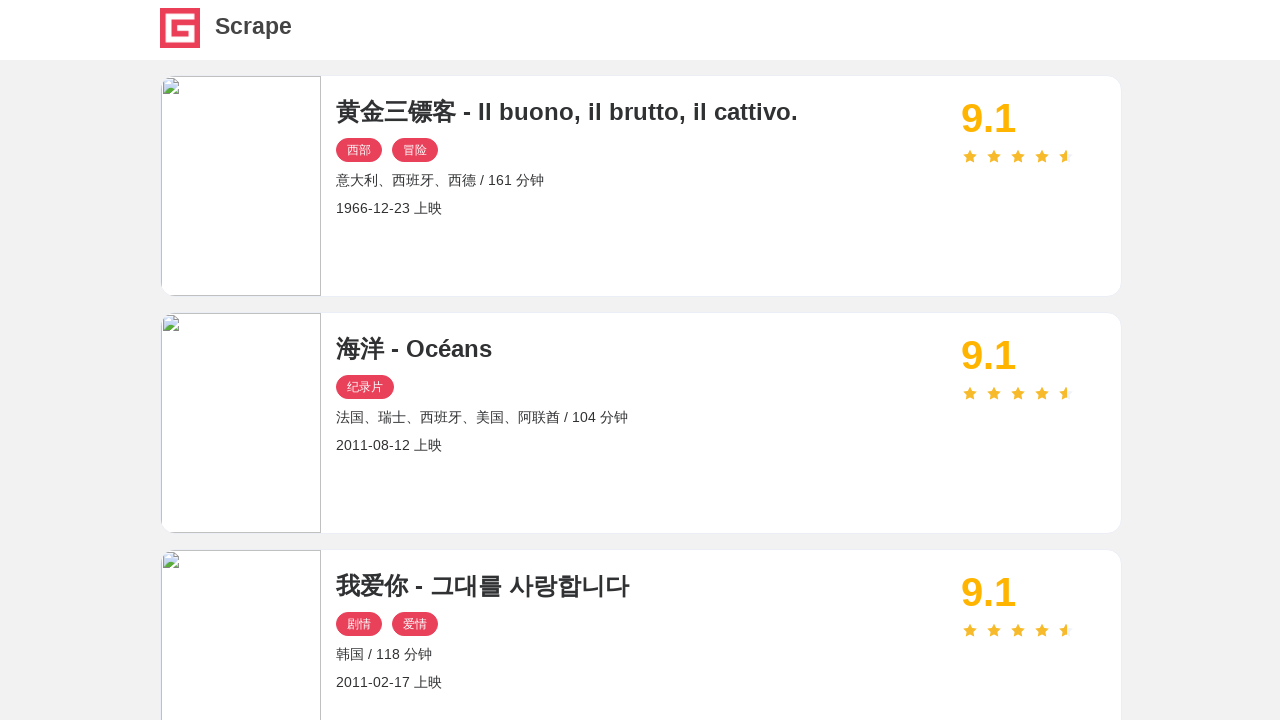

Found 10 movie cards on page 3
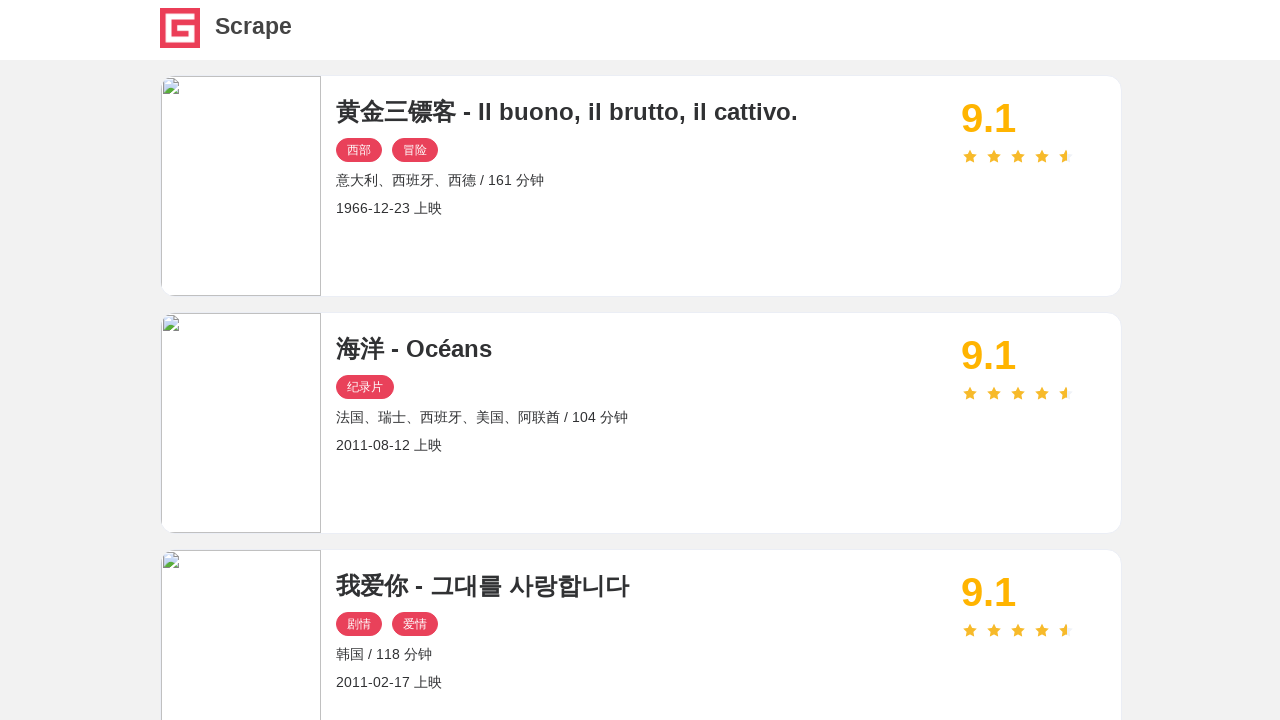

Verified that movie cards are present on page 3
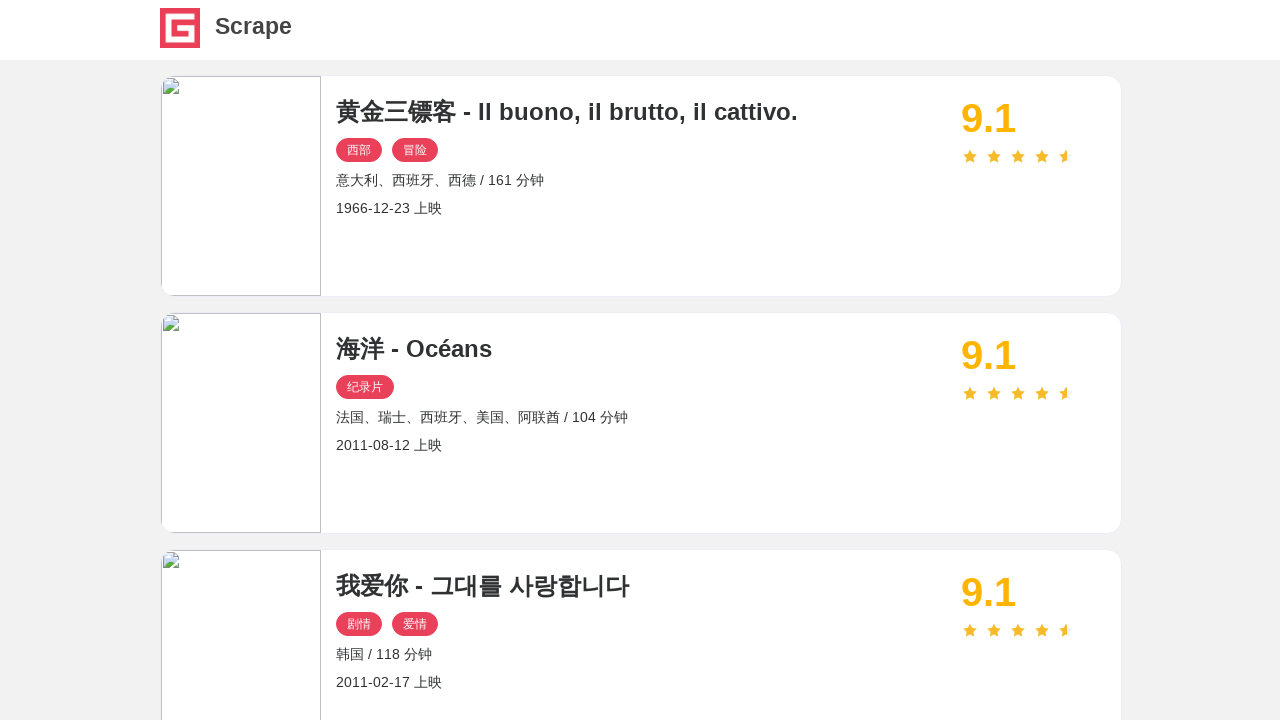

Navigated to page 4 with network idle
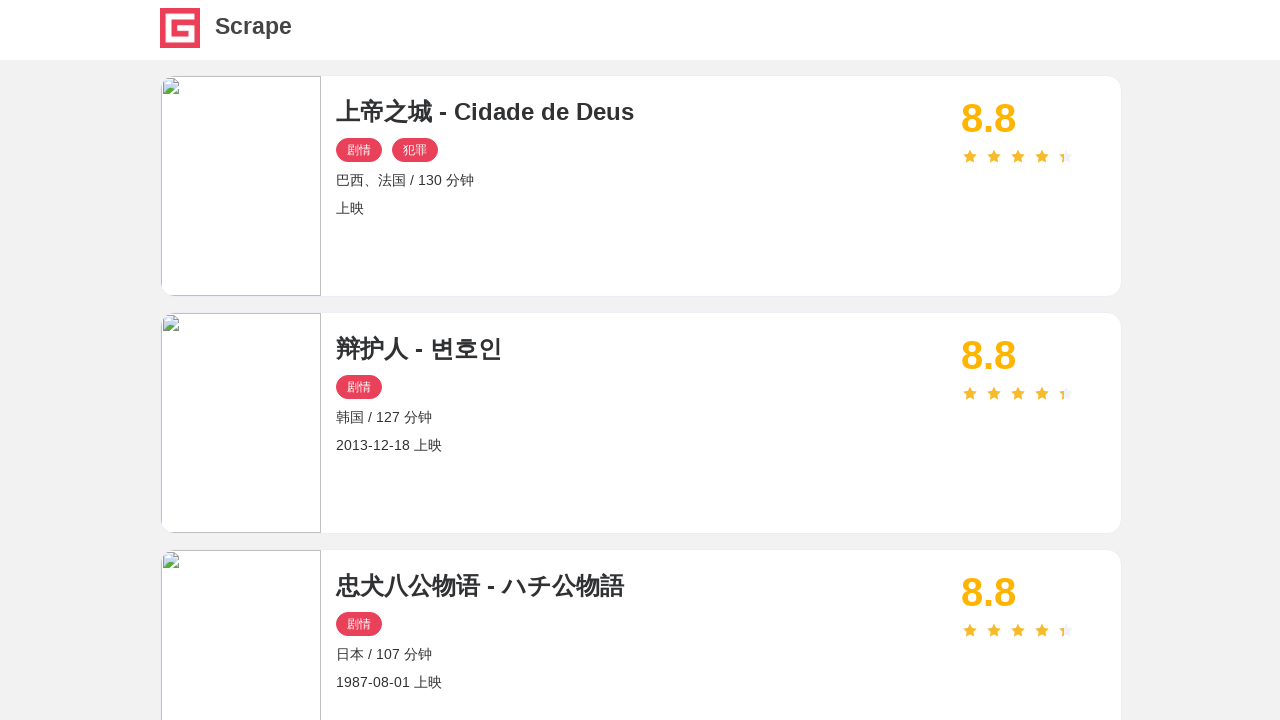

Movie cards selector is available on page 4
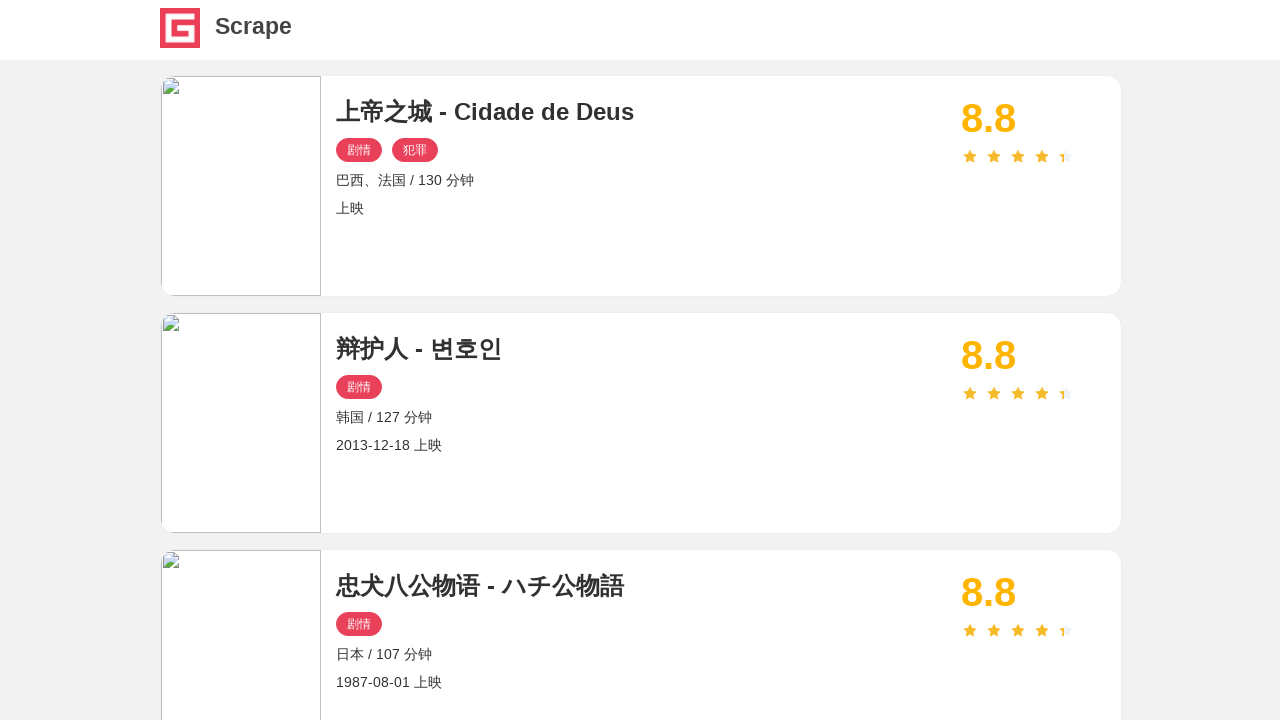

Found 10 movie cards on page 4
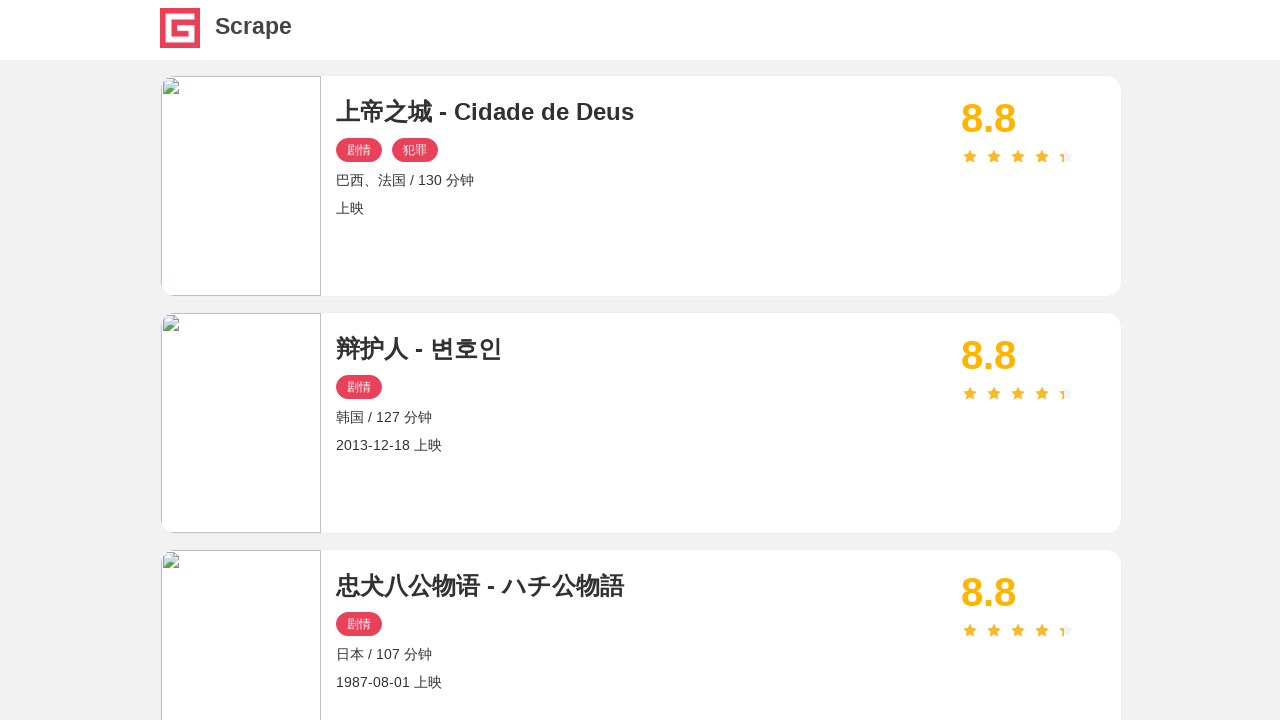

Verified that movie cards are present on page 4
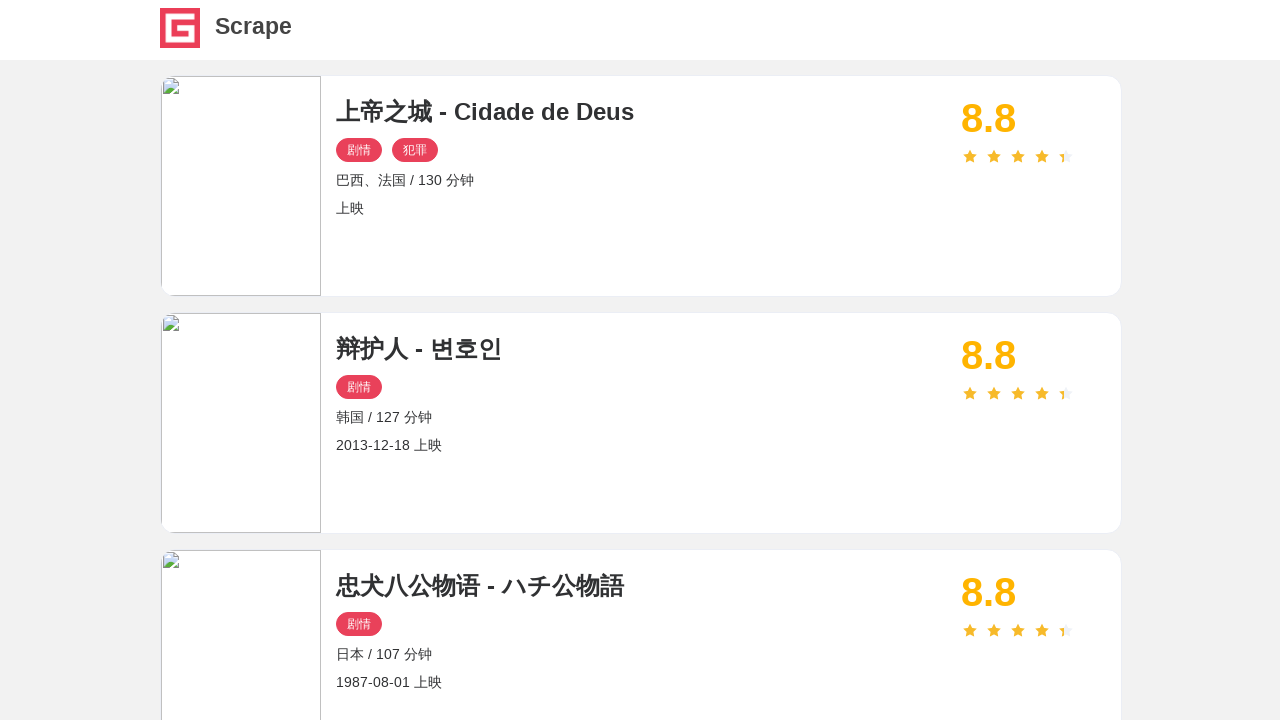

Navigated to page 5 with network idle
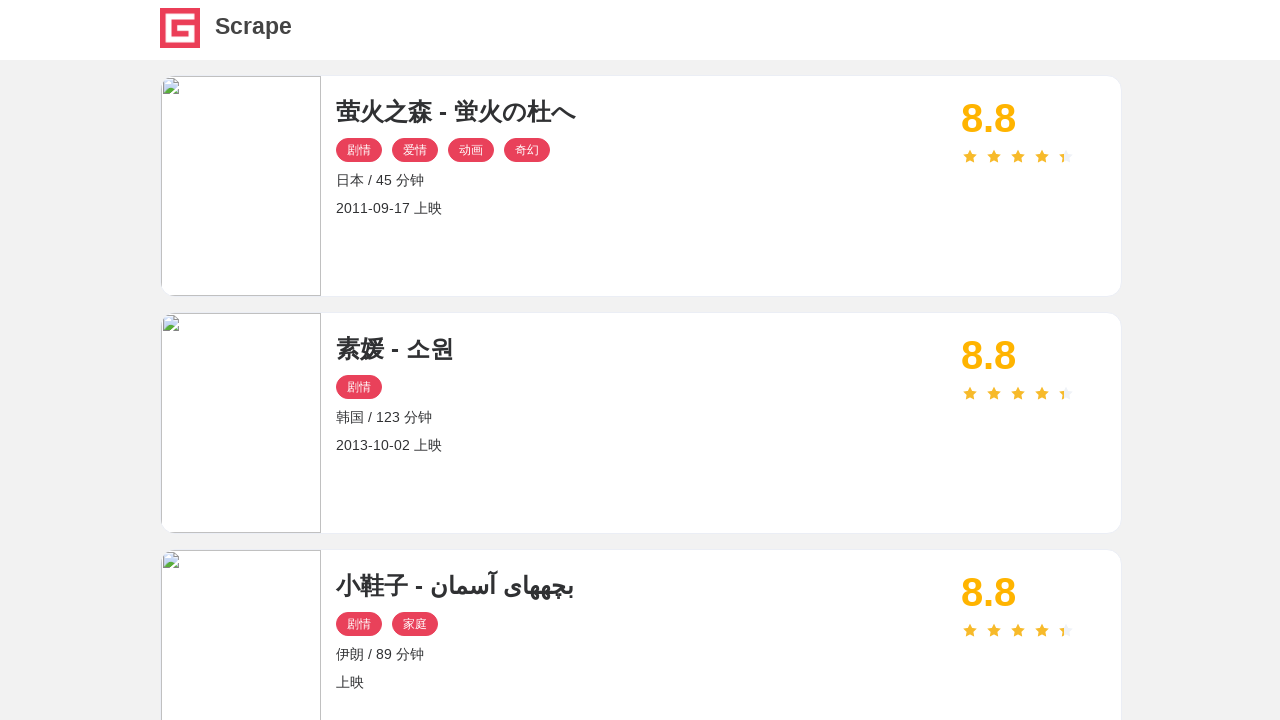

Movie cards selector is available on page 5
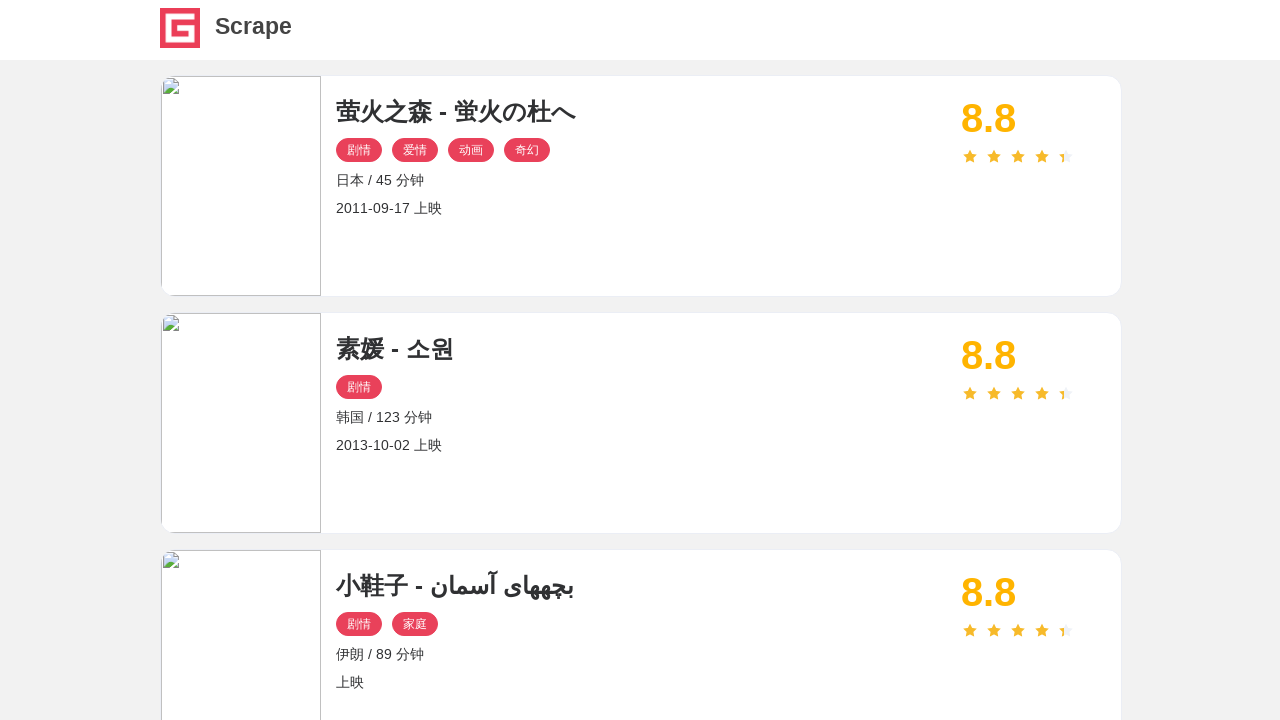

Found 10 movie cards on page 5
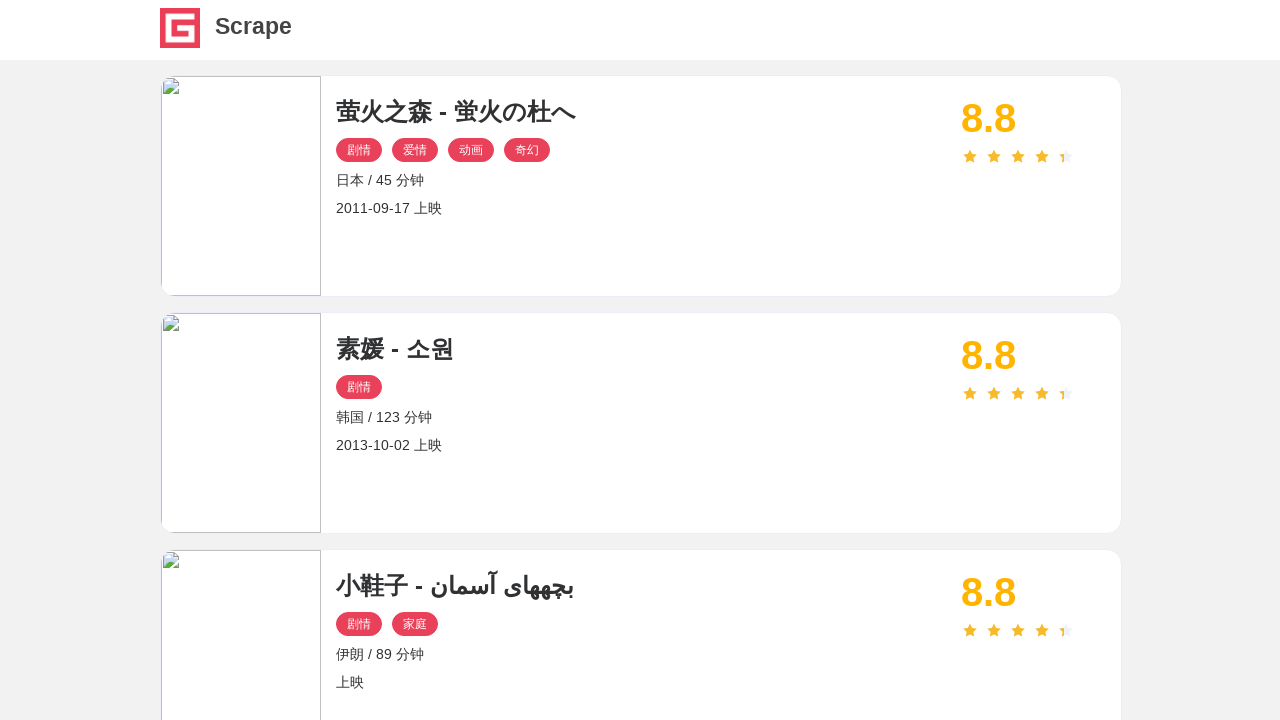

Verified that movie cards are present on page 5
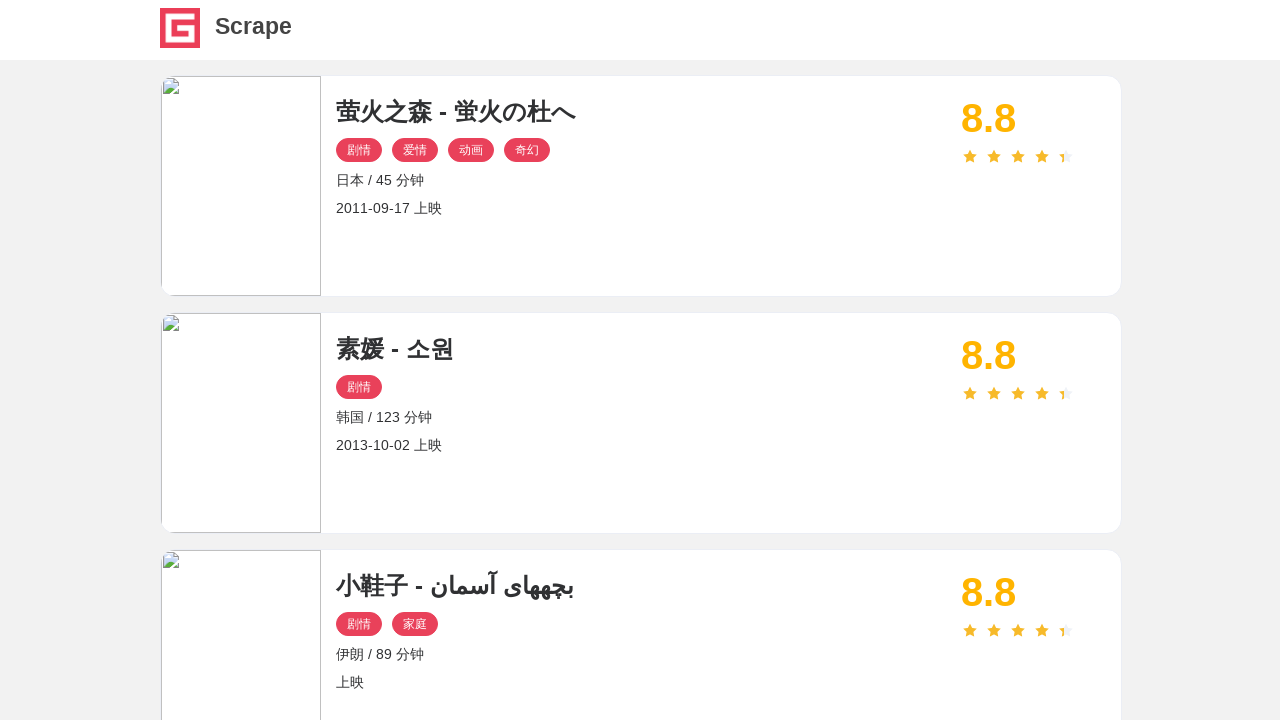

Navigated to page 6 with network idle
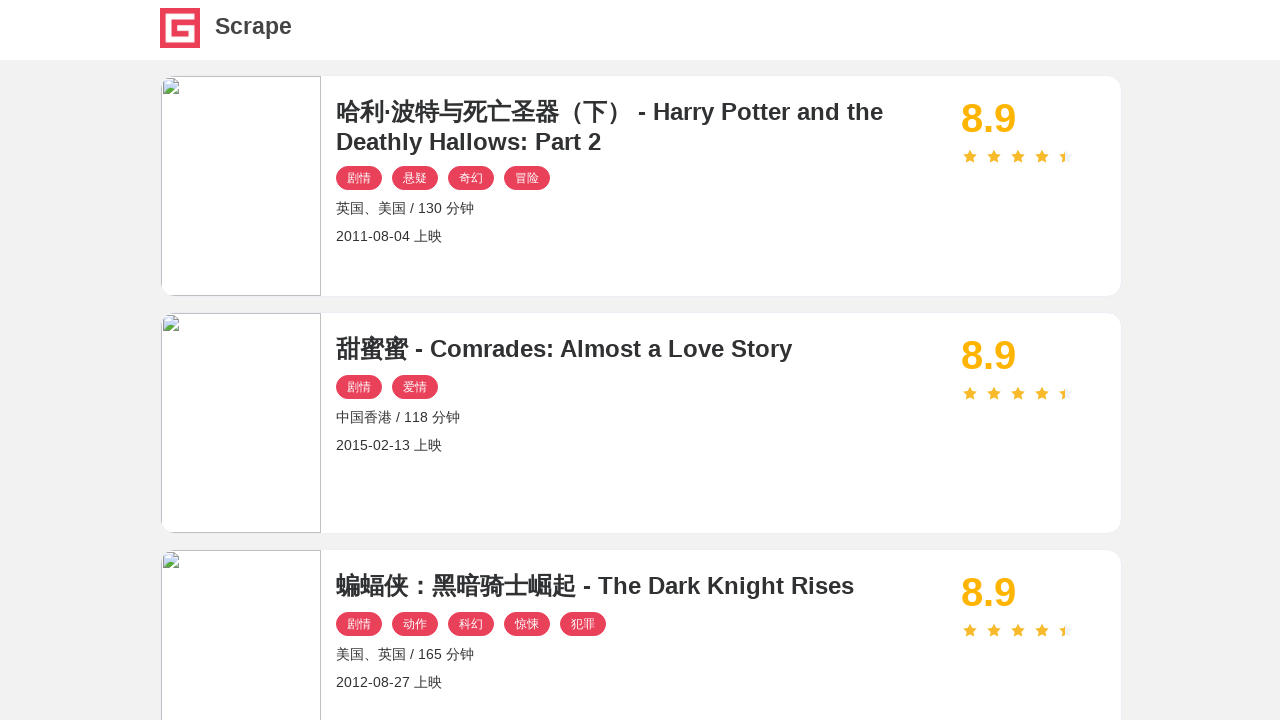

Movie cards selector is available on page 6
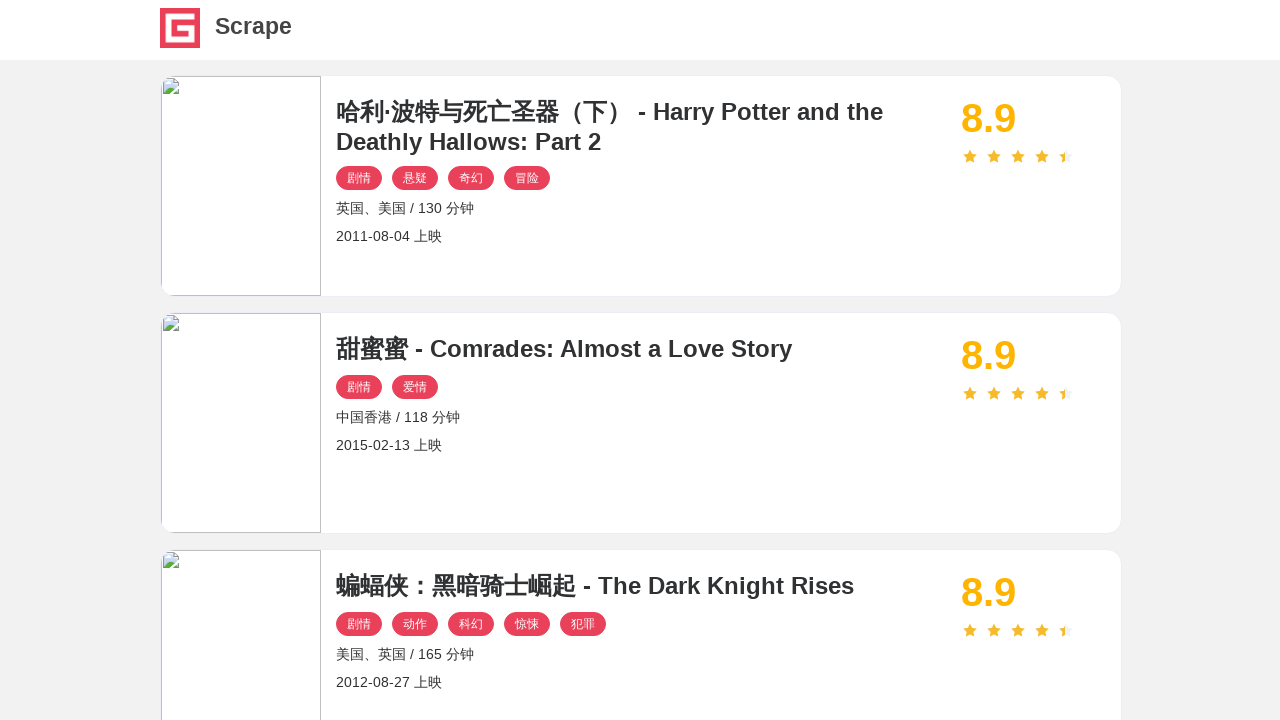

Found 10 movie cards on page 6
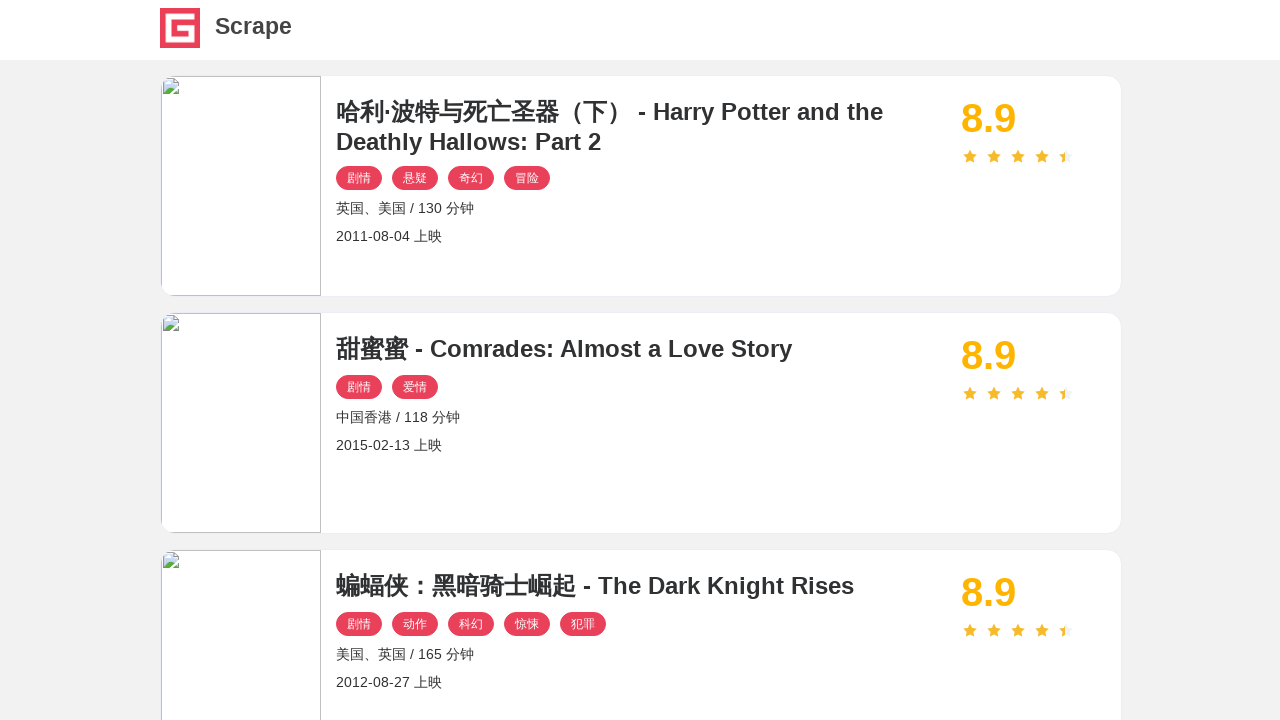

Verified that movie cards are present on page 6
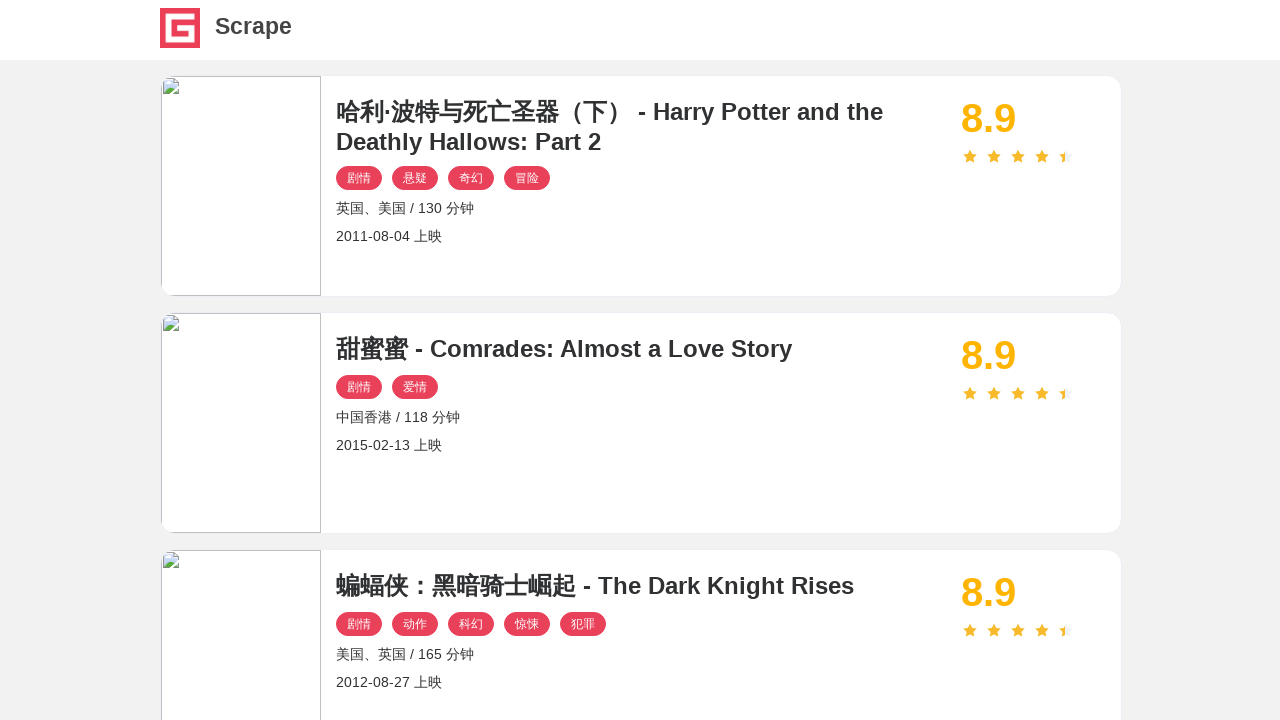

Navigated to page 7 with network idle
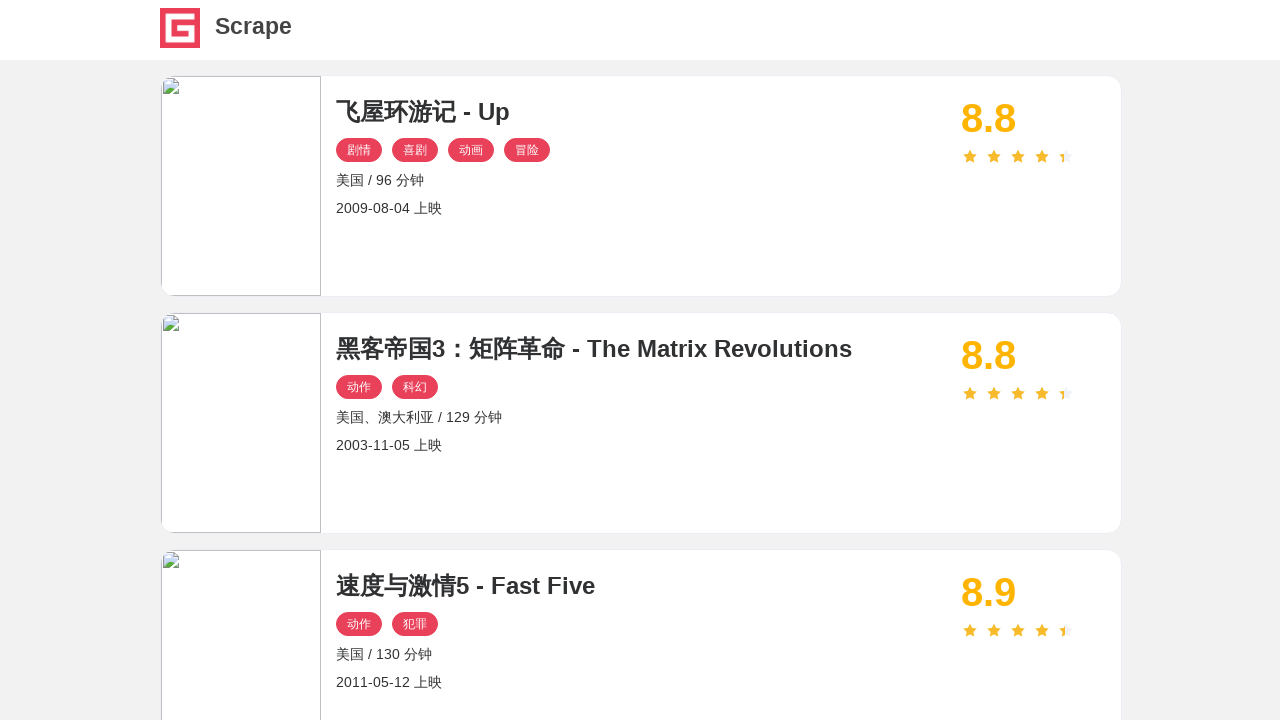

Movie cards selector is available on page 7
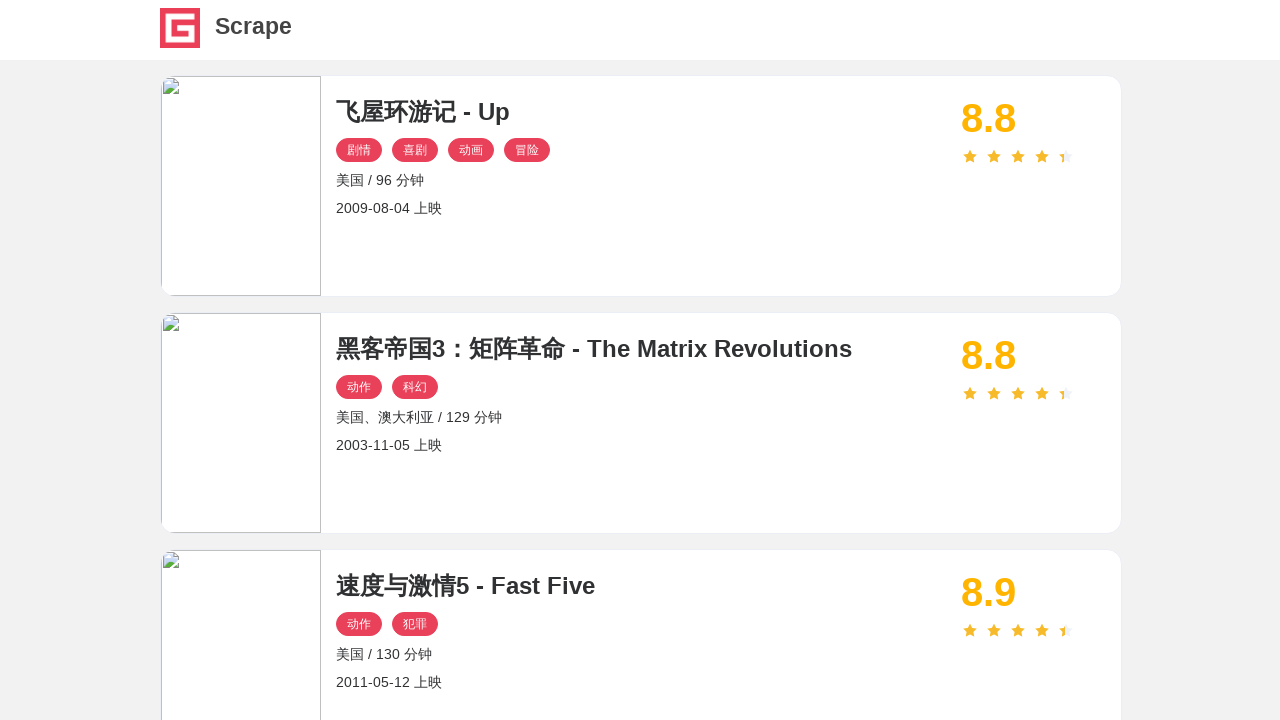

Found 10 movie cards on page 7
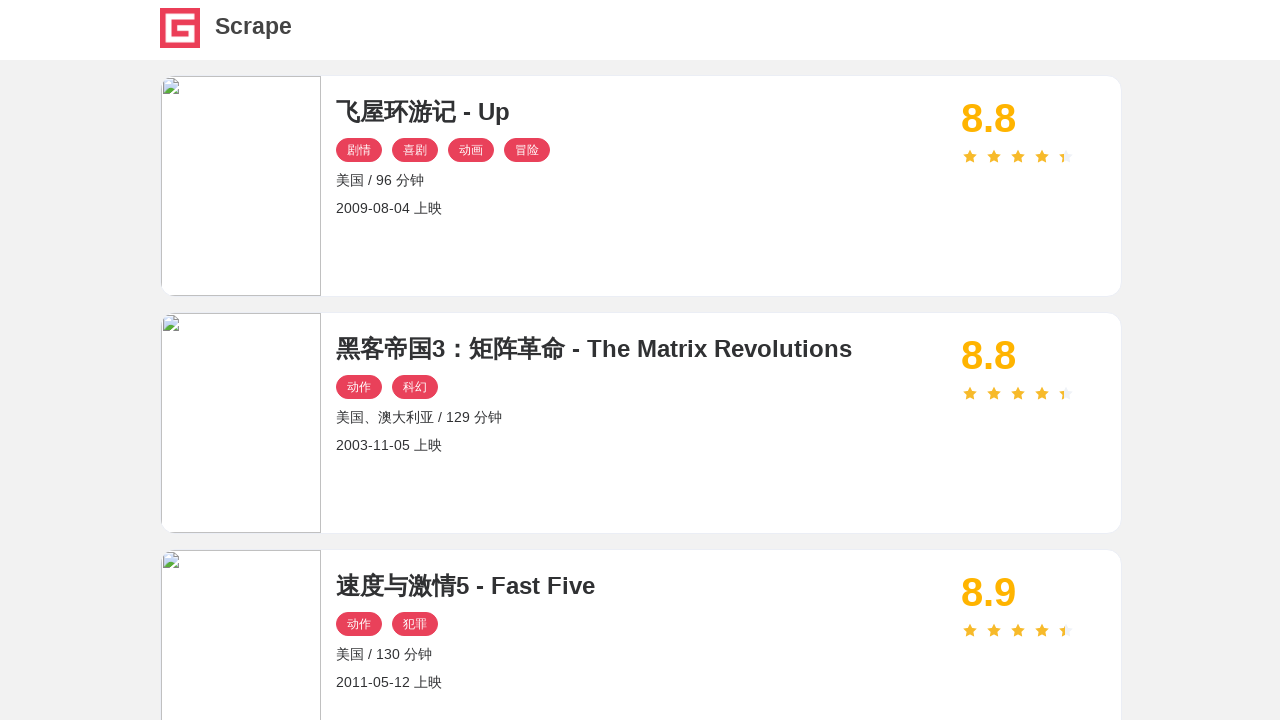

Verified that movie cards are present on page 7
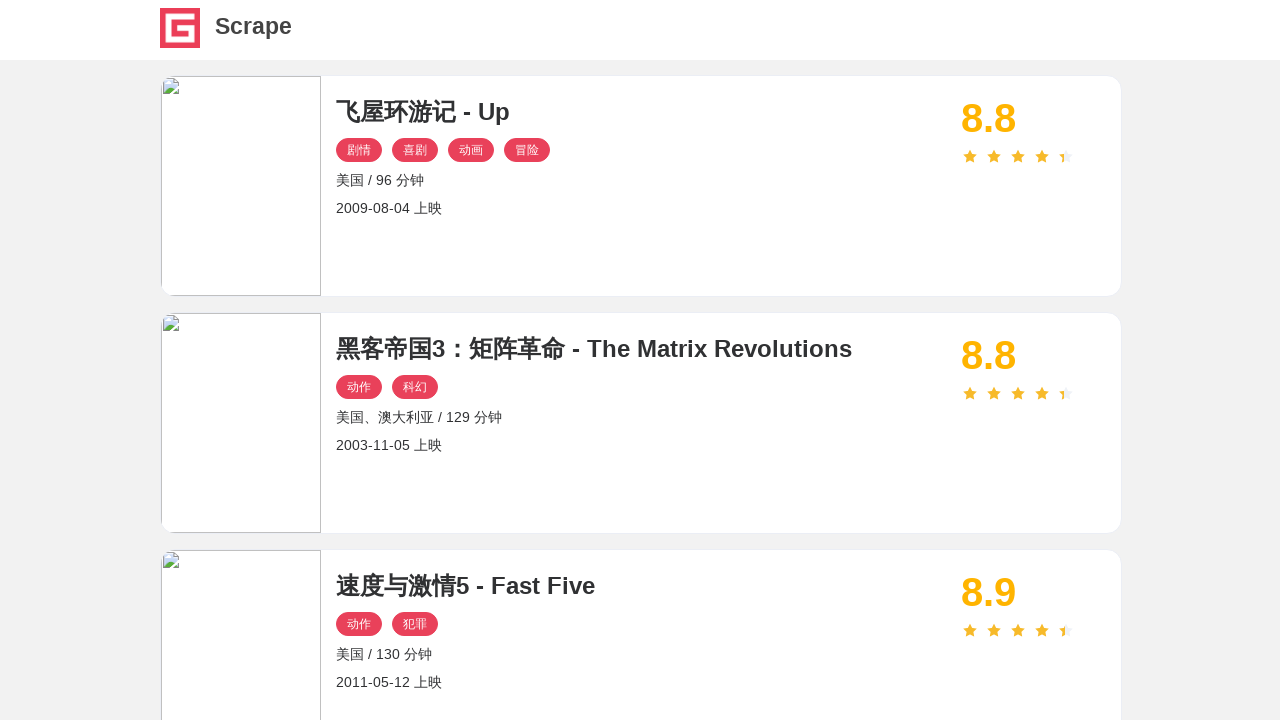

Navigated to page 8 with network idle
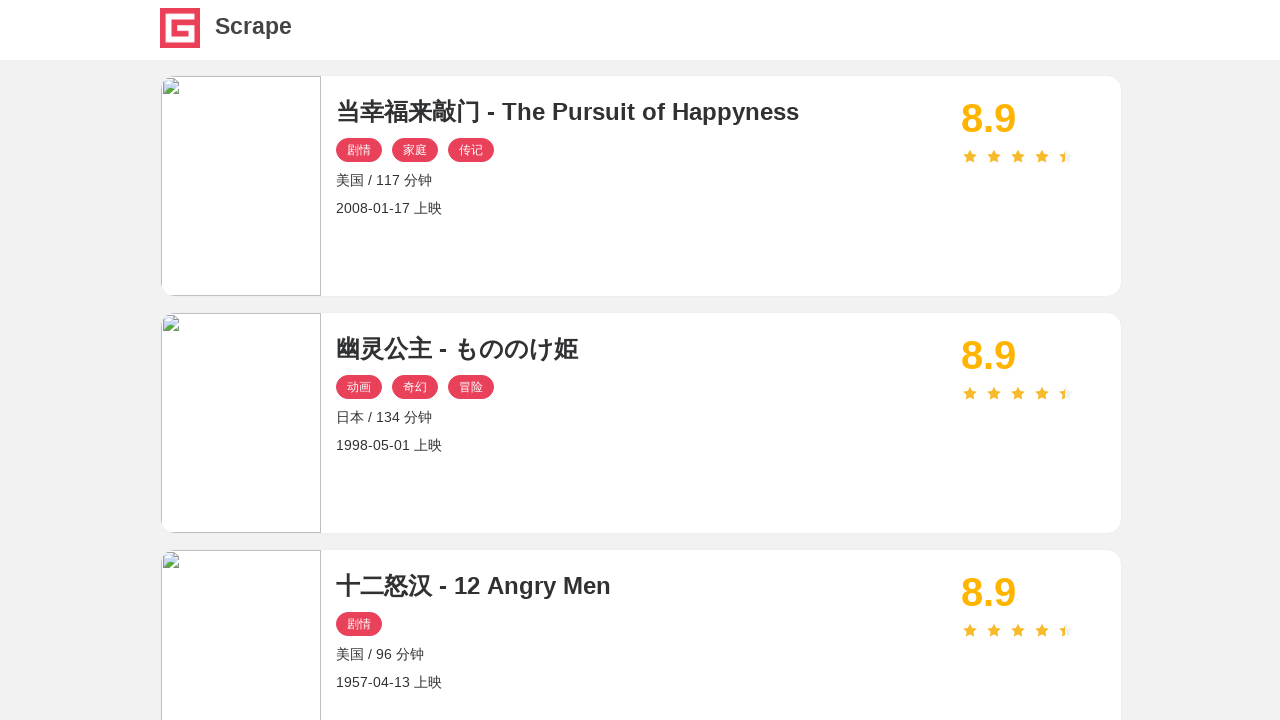

Movie cards selector is available on page 8
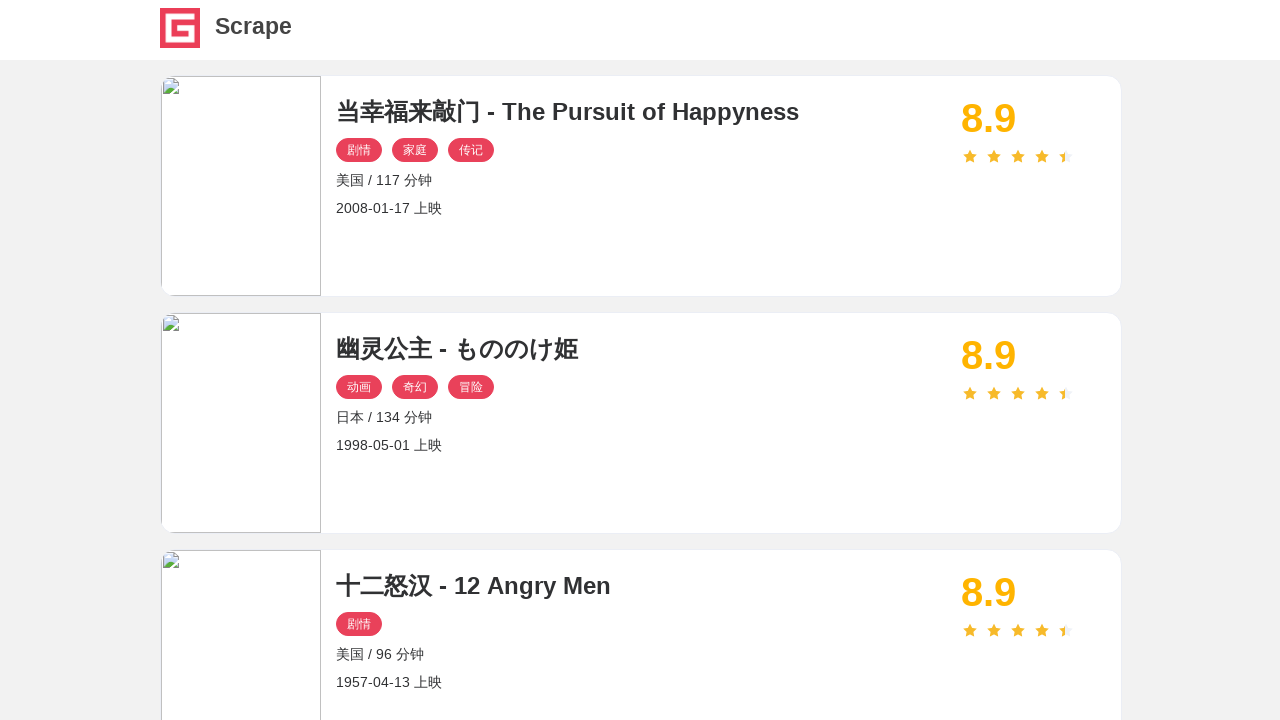

Found 10 movie cards on page 8
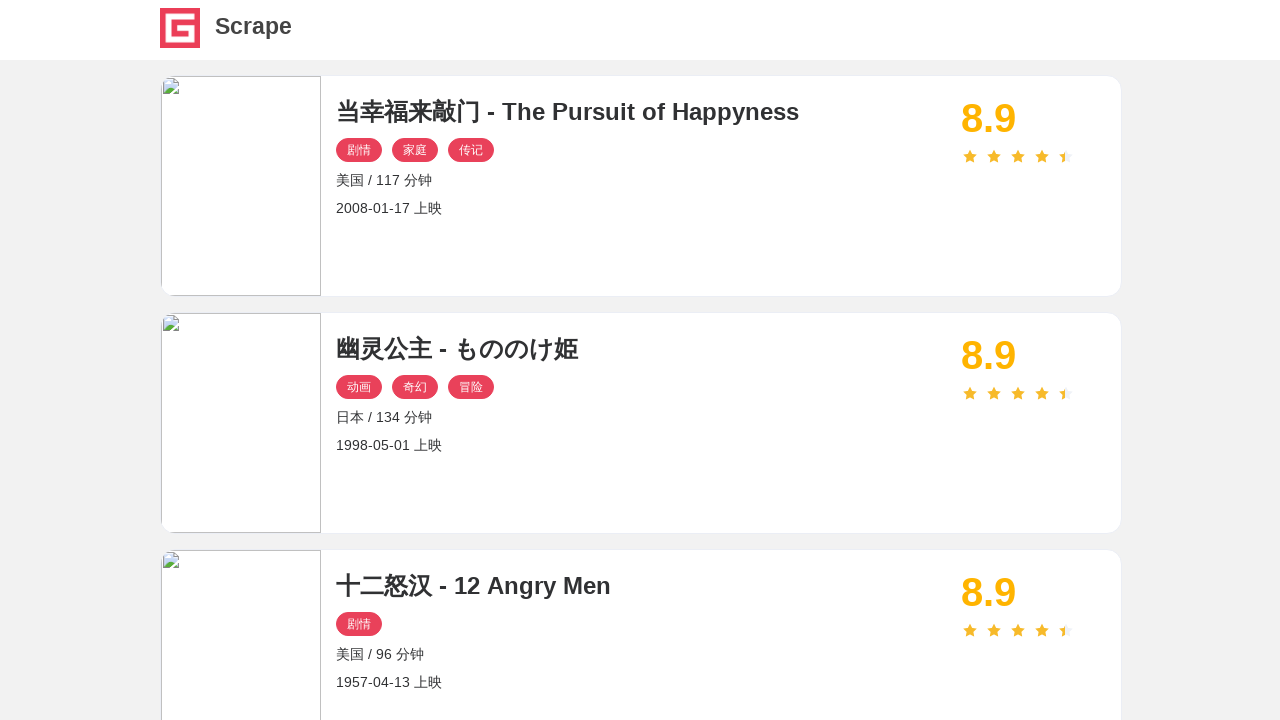

Verified that movie cards are present on page 8
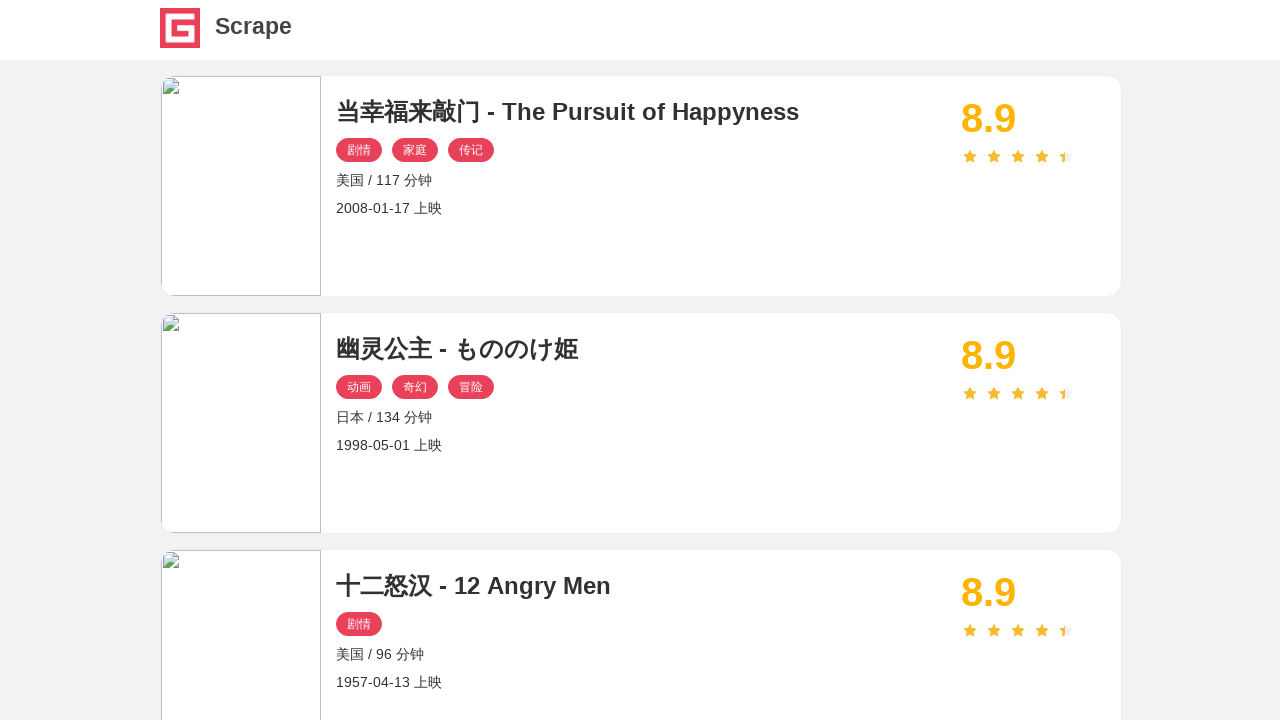

Navigated to page 9 with network idle
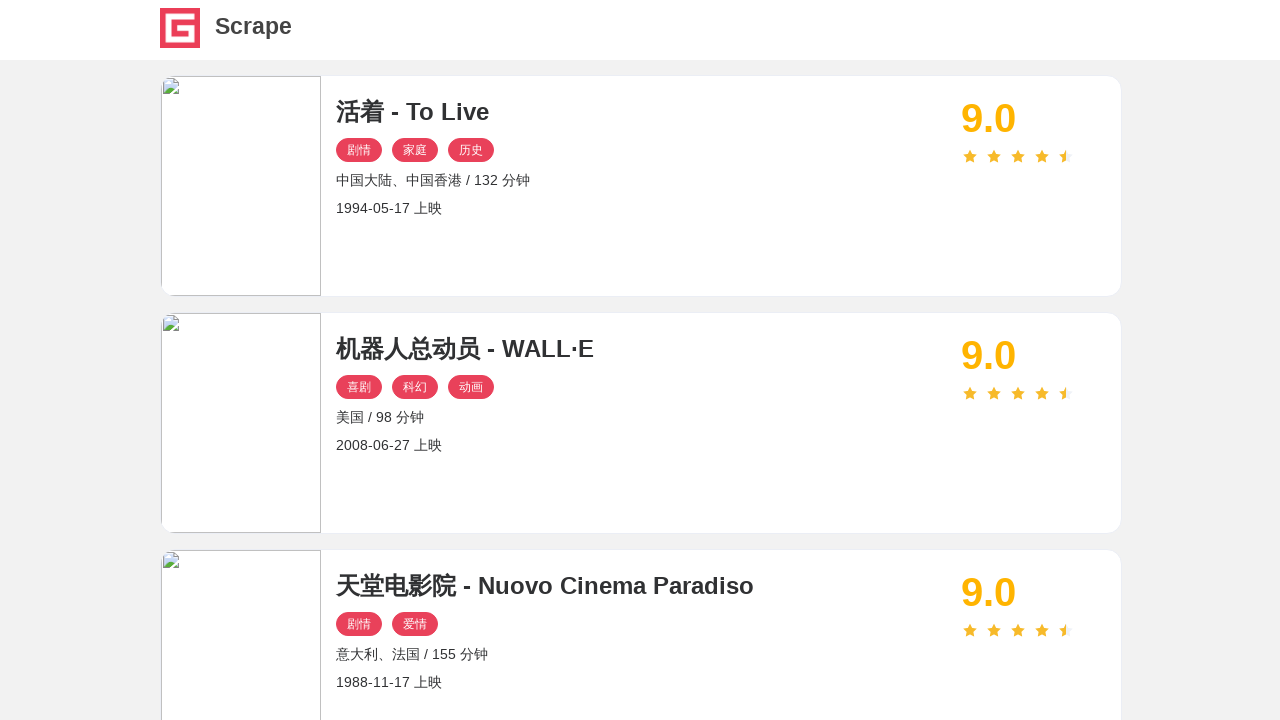

Movie cards selector is available on page 9
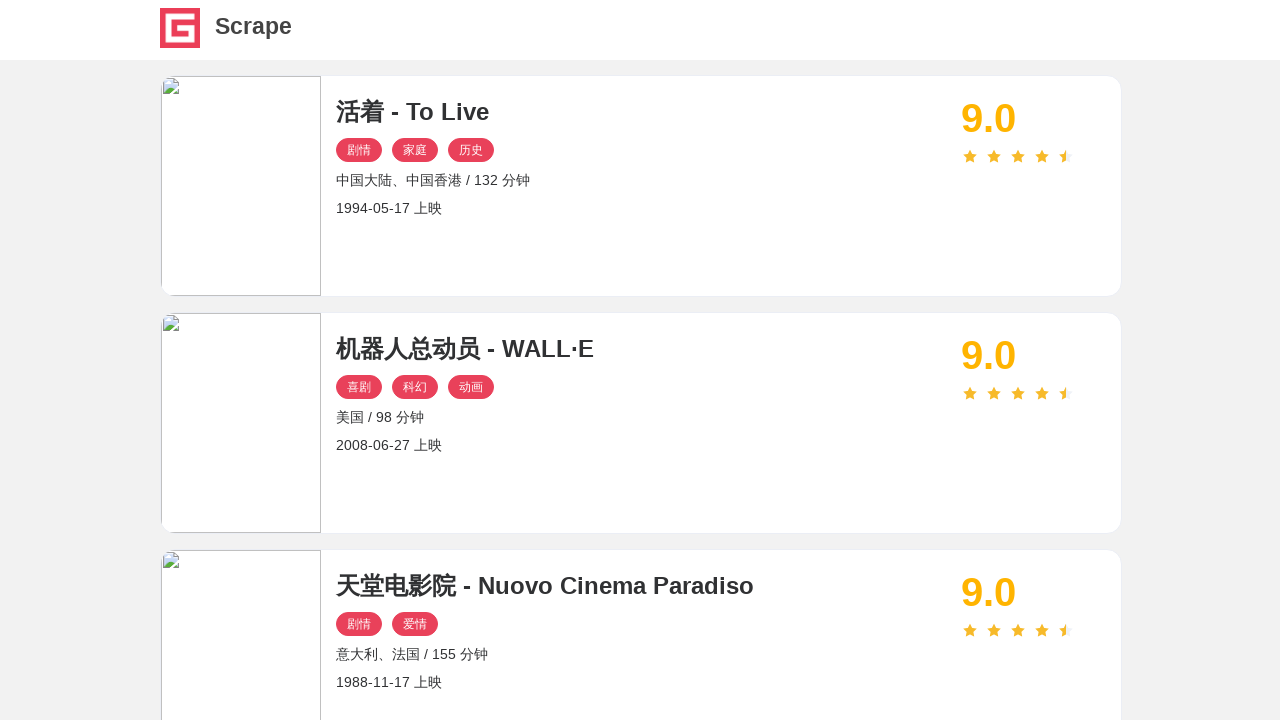

Found 10 movie cards on page 9
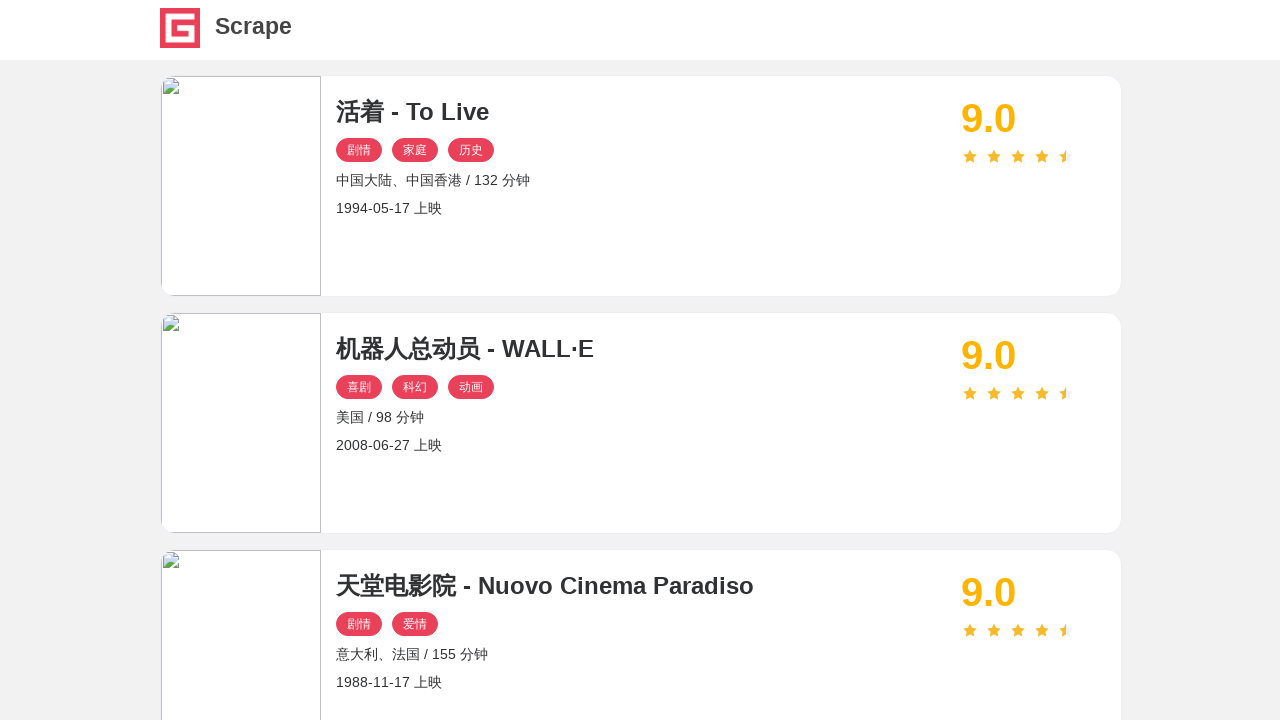

Verified that movie cards are present on page 9
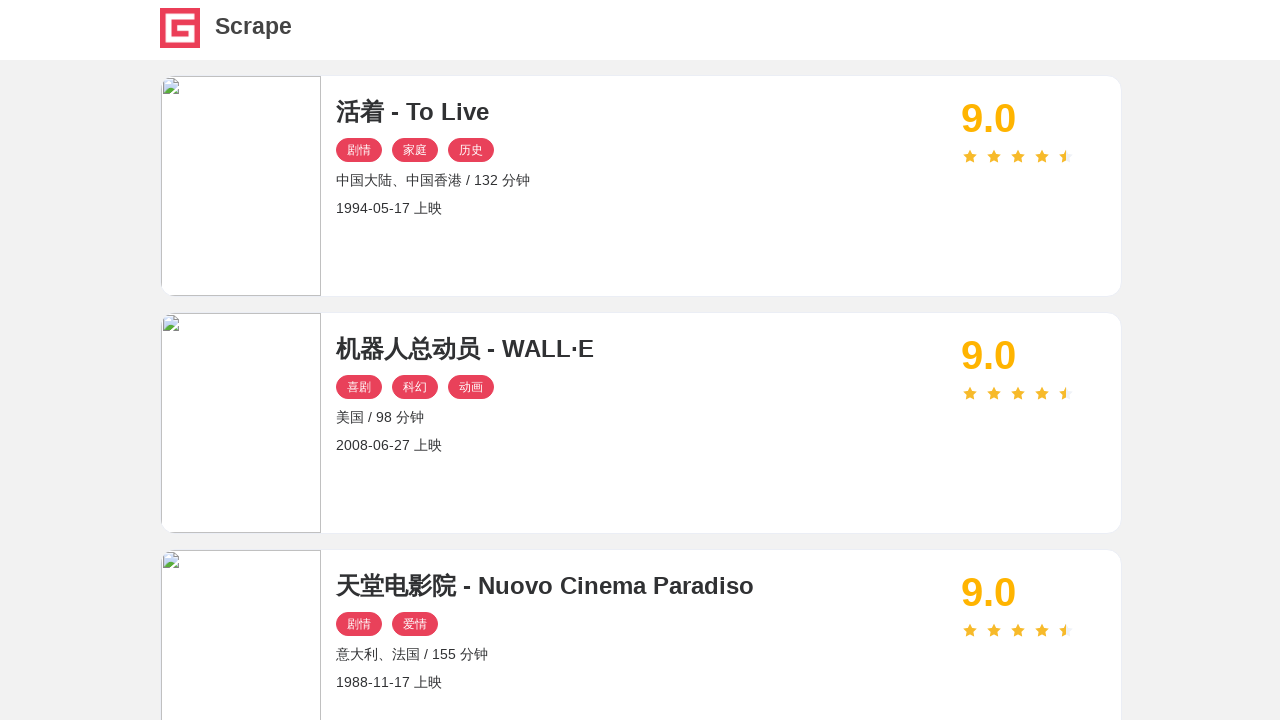

Navigated to page 10 with network idle
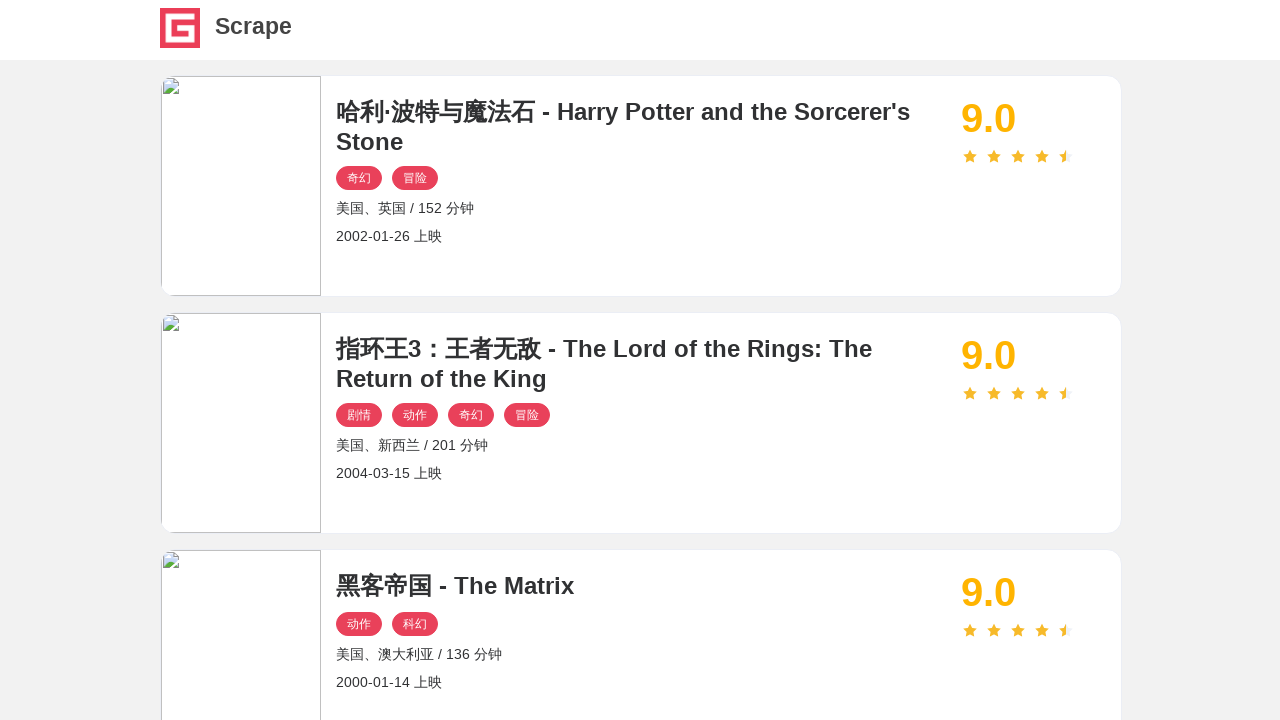

Movie cards selector is available on page 10
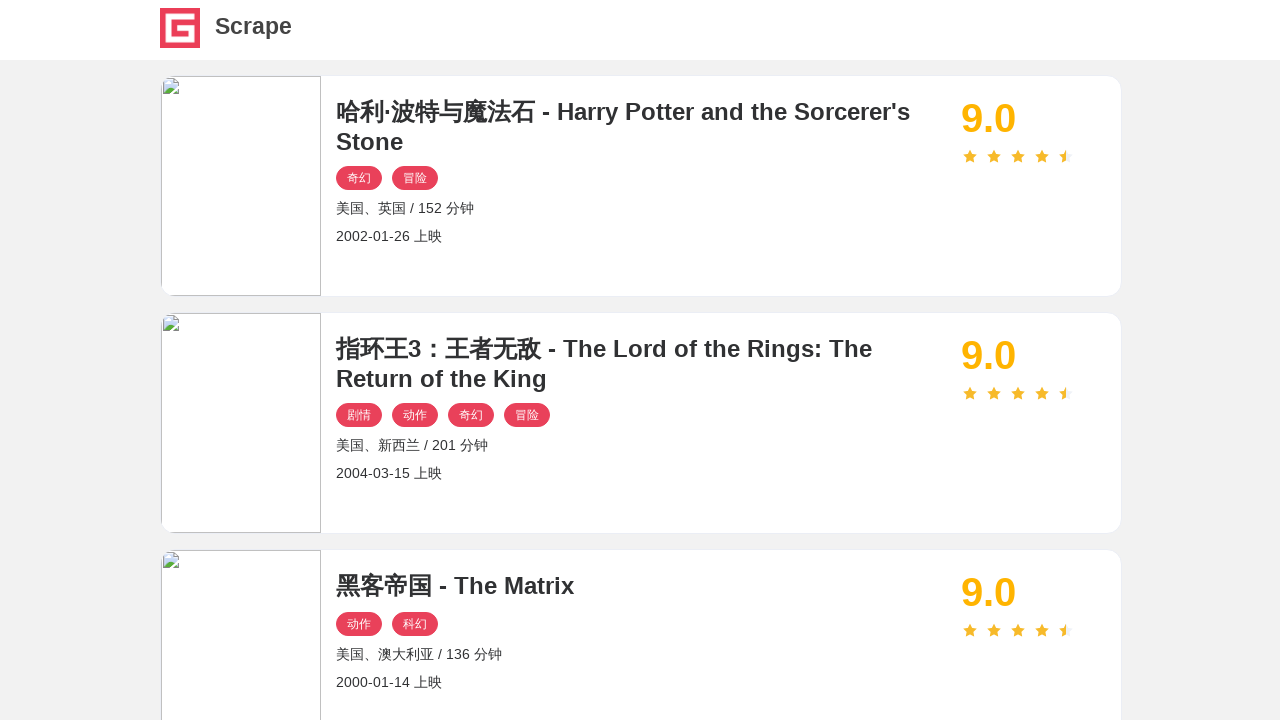

Found 10 movie cards on page 10
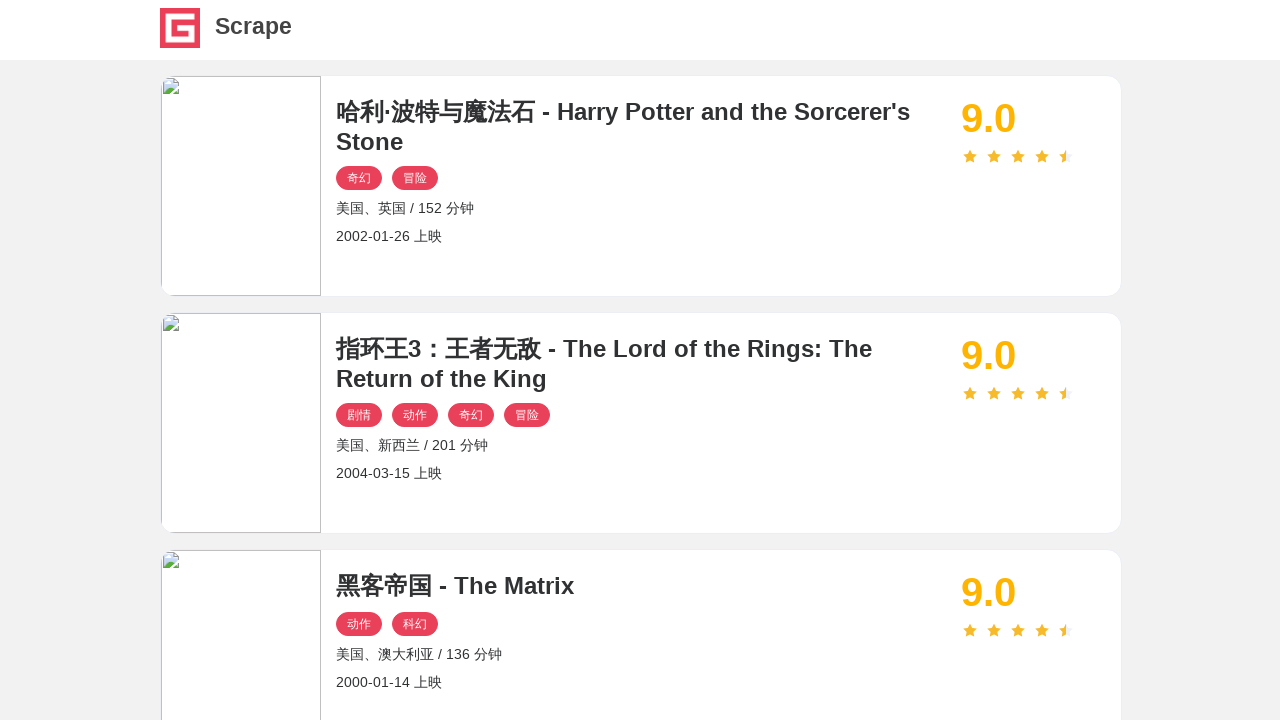

Verified that movie cards are present on page 10
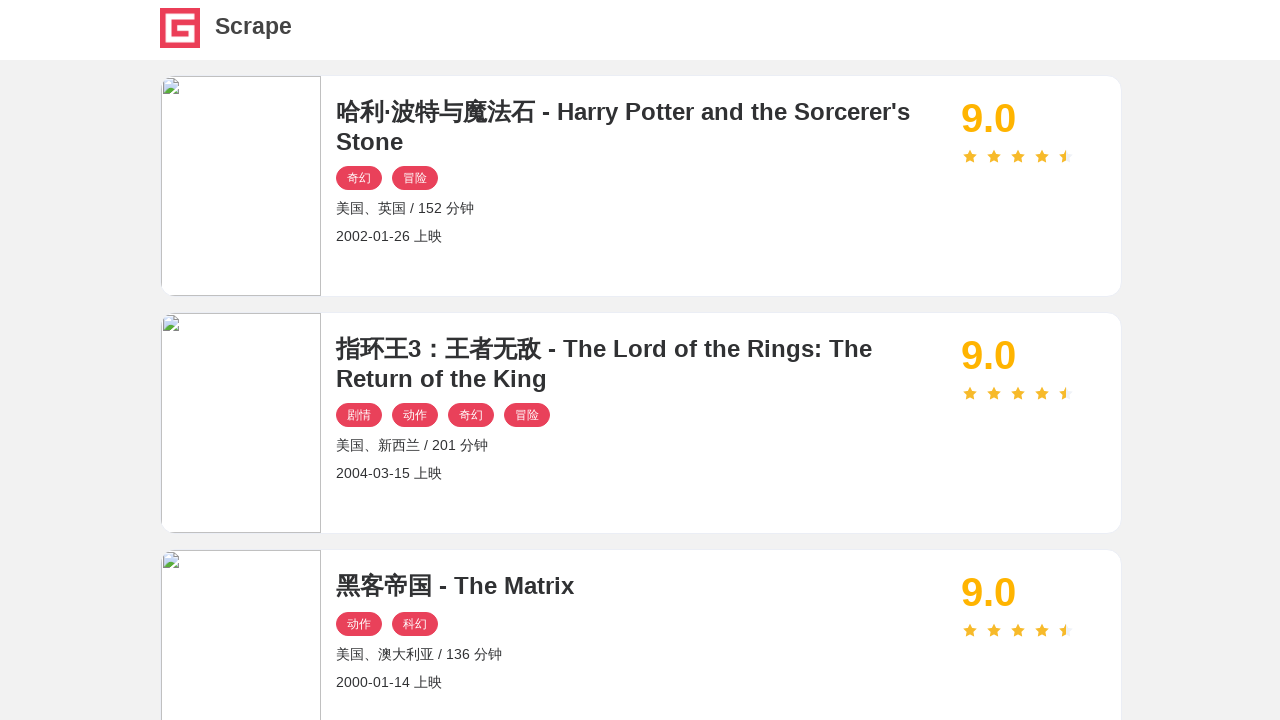

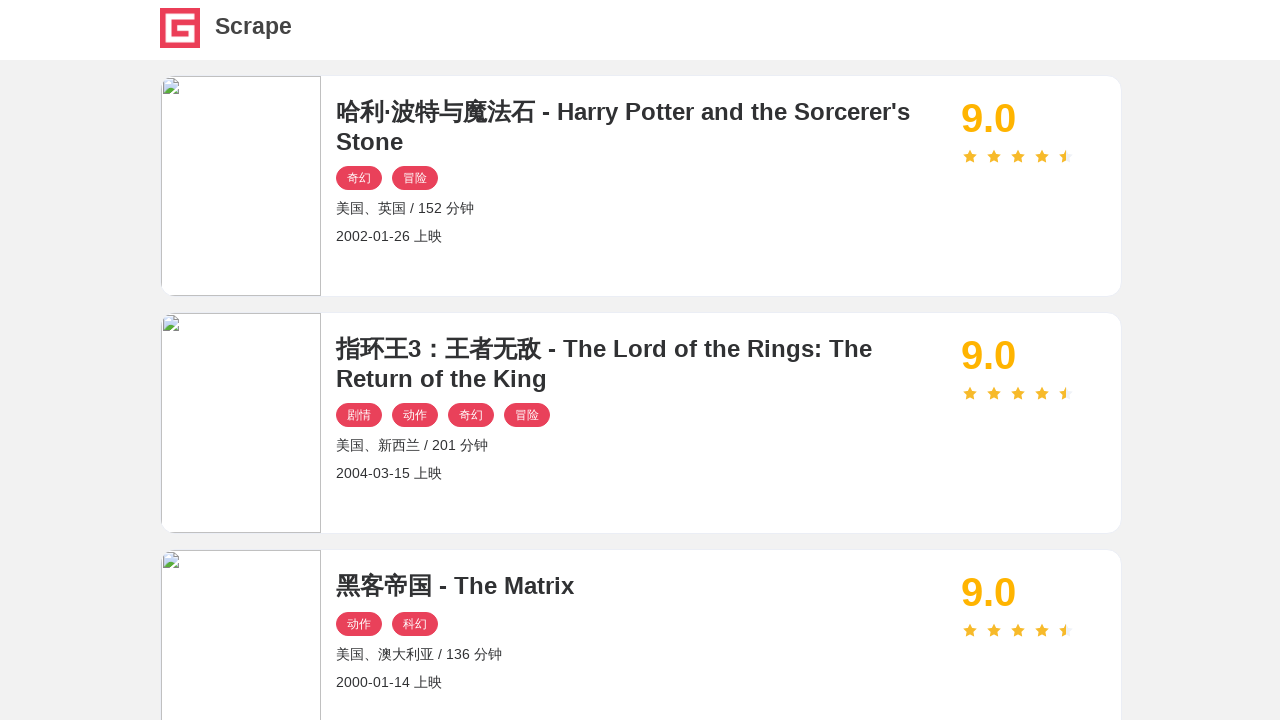